Automates completing a Panda Express guest experience survey by repeatedly clicking the Next button through survey pages, then entering an email address to receive a coupon code.

Starting URL: https://www.pandaguestexperience.com/Index.aspx?POSType=PieceMeal

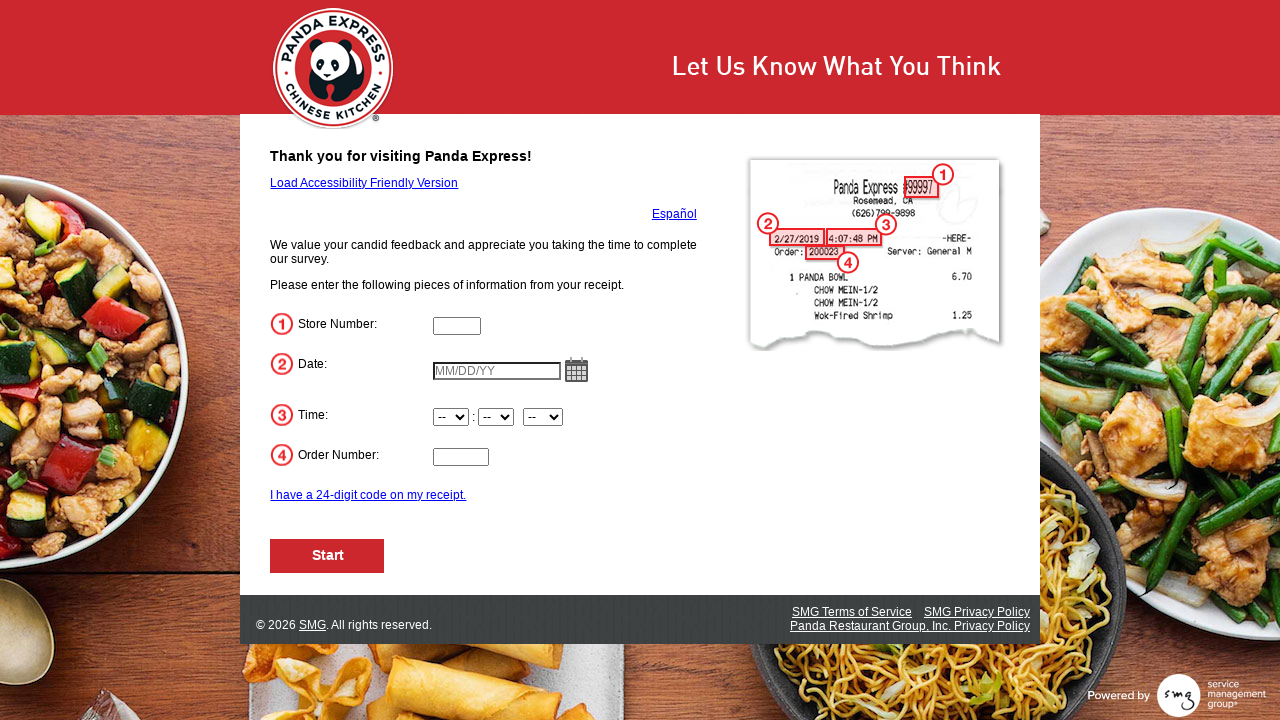

Clicked Next button to proceed through survey pages at (328, 556) on #NextButton
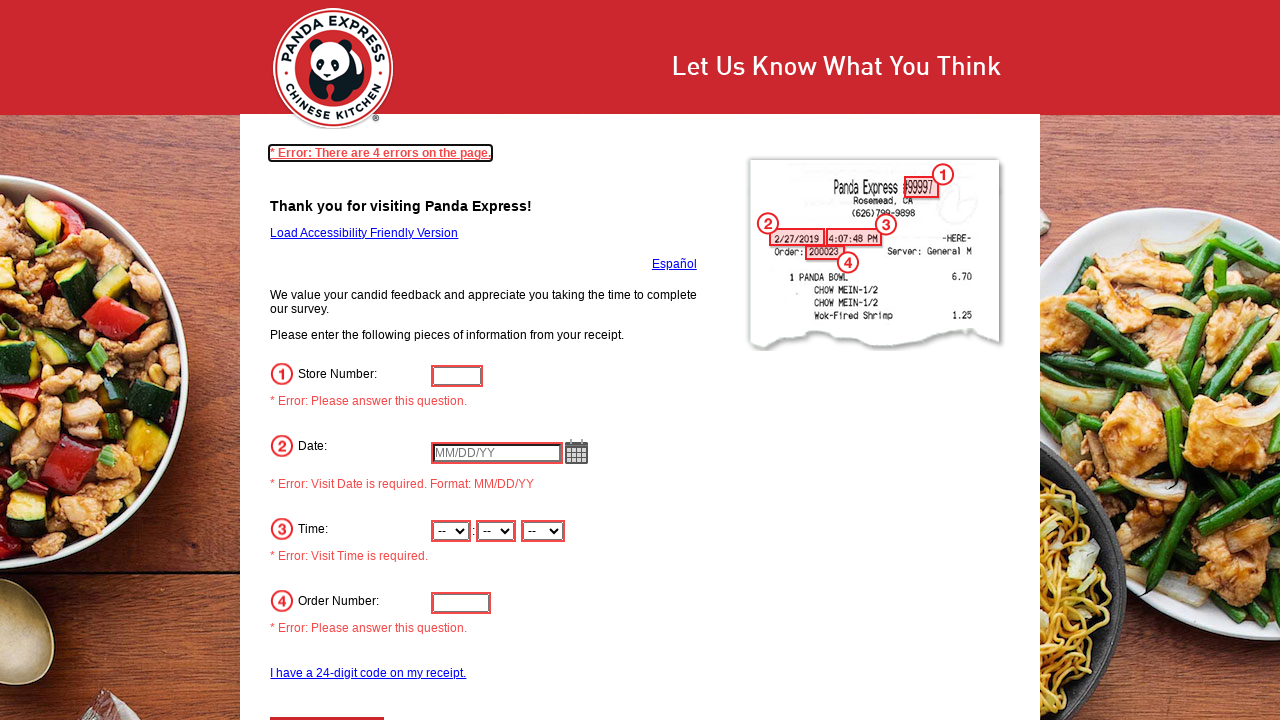

Waited 1 second for page to load
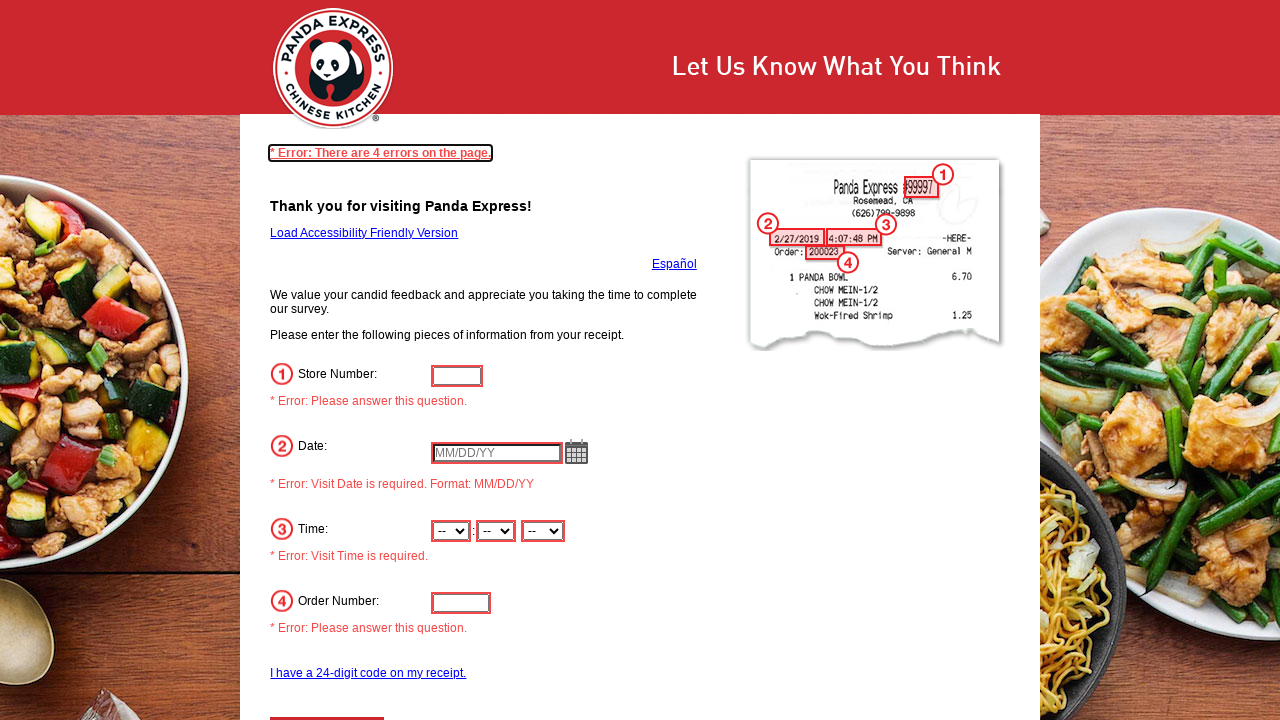

Clicked Next button to proceed through survey pages at (328, 703) on #NextButton
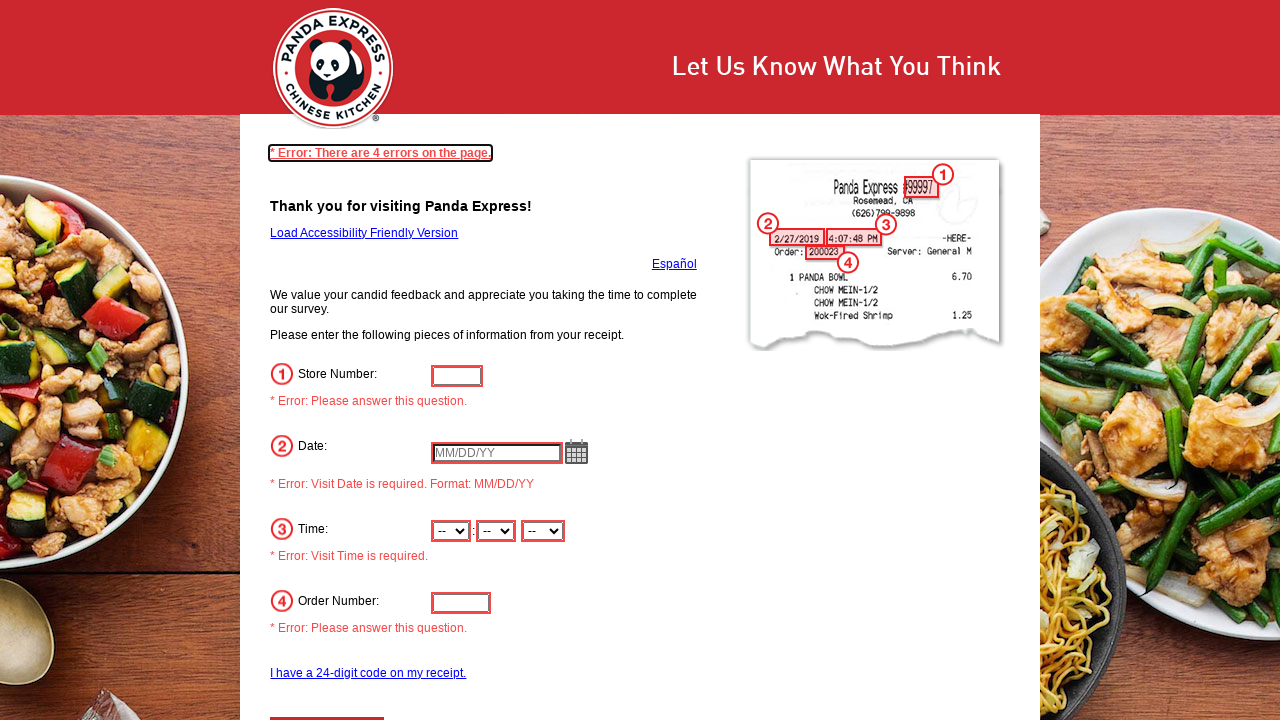

Waited 1 second for page to load
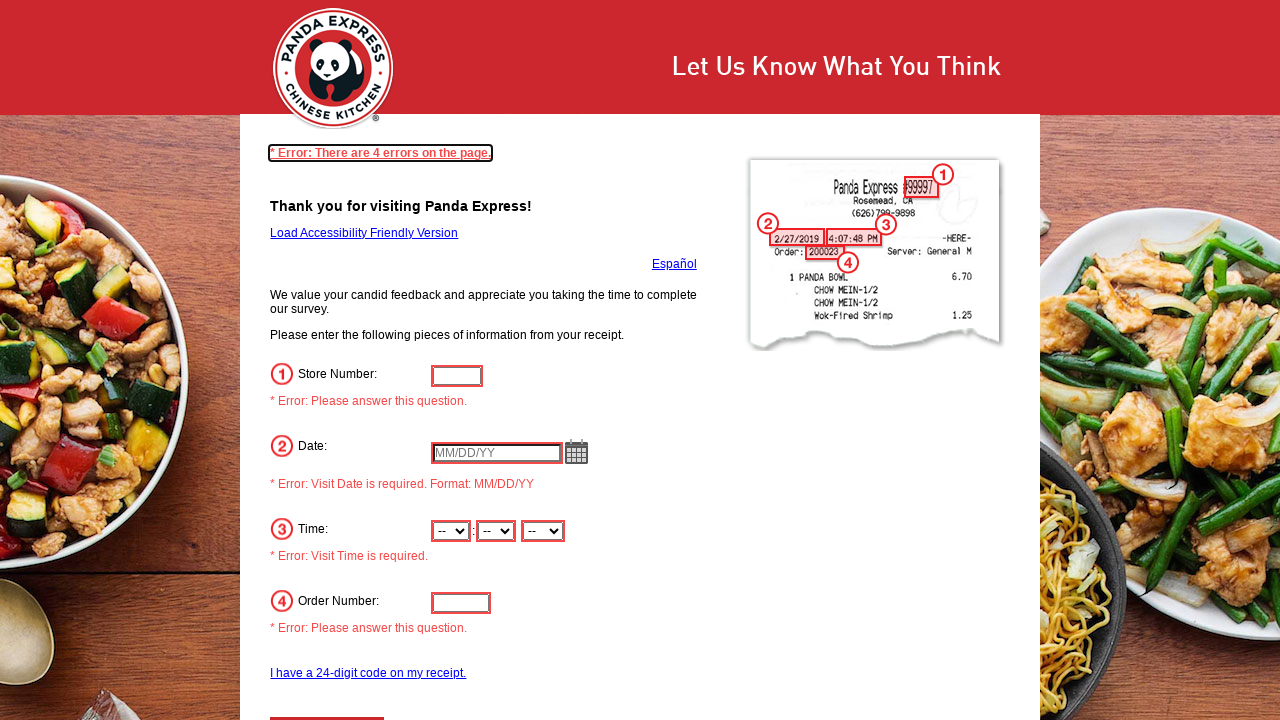

Clicked Next button to proceed through survey pages at (328, 703) on #NextButton
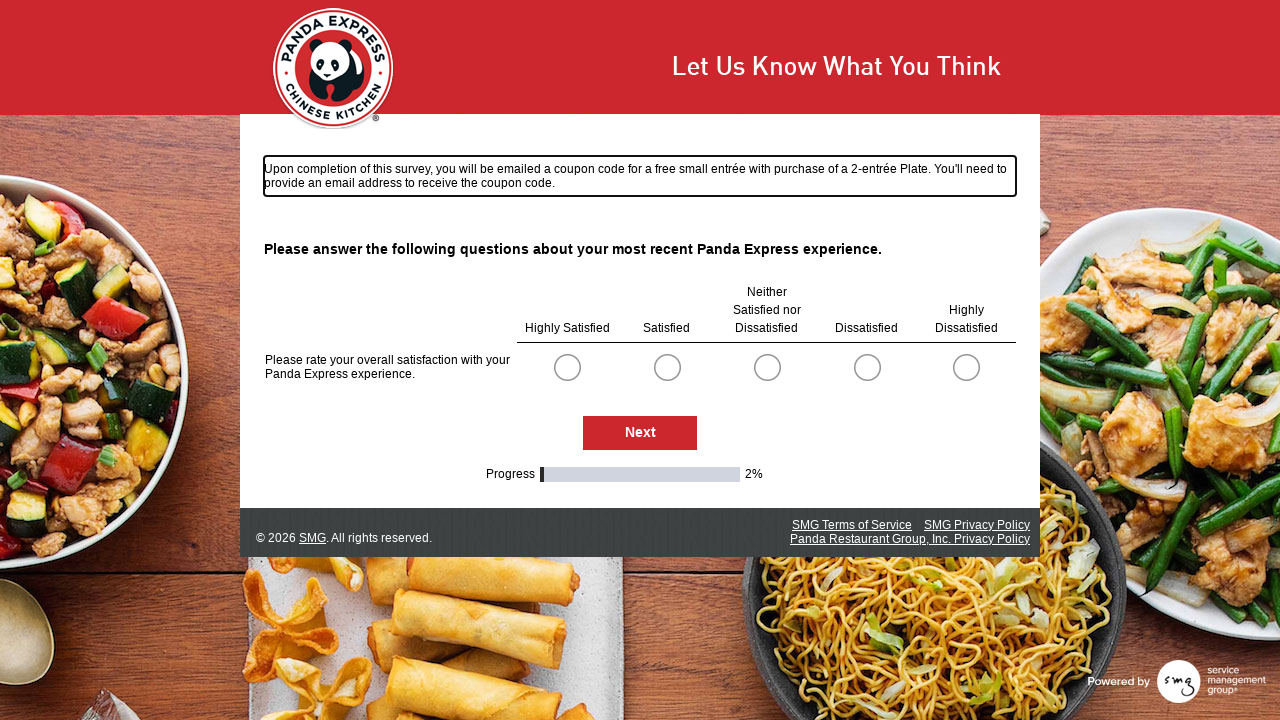

Waited 1 second for page to load
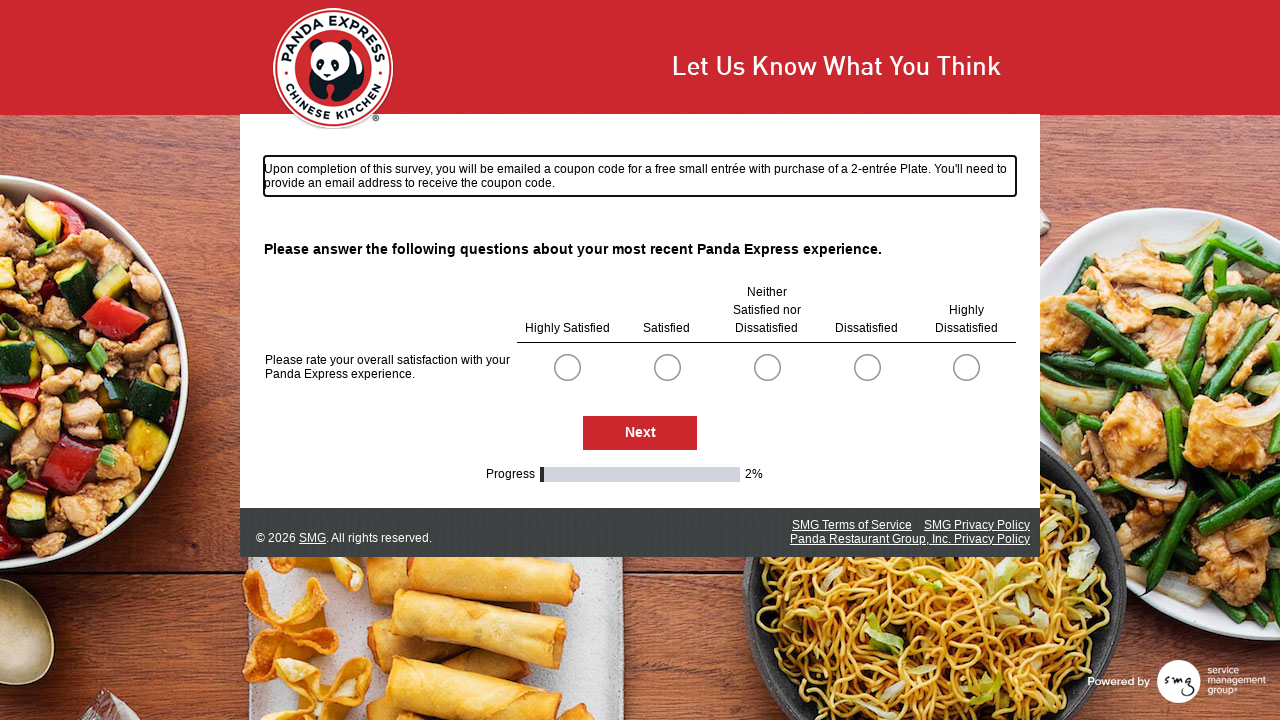

Next button is visible on current survey page
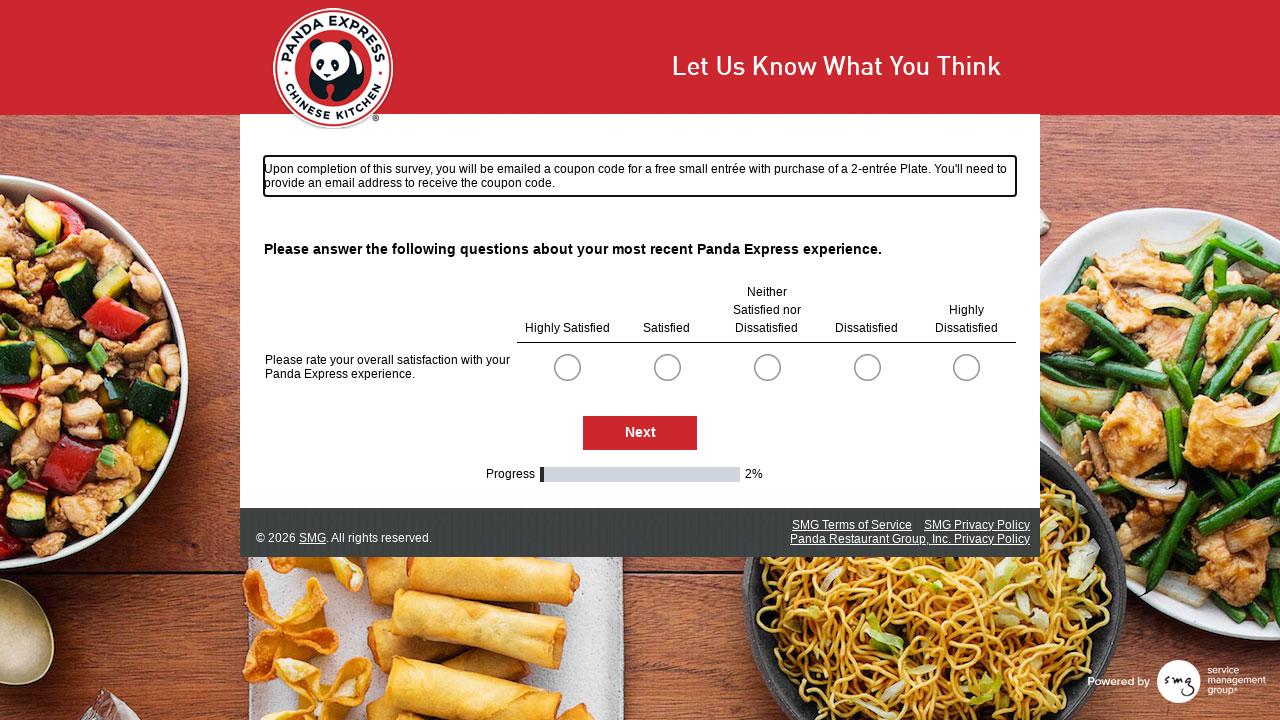

Clicked Next button to continue through survey at (640, 433) on #NextButton
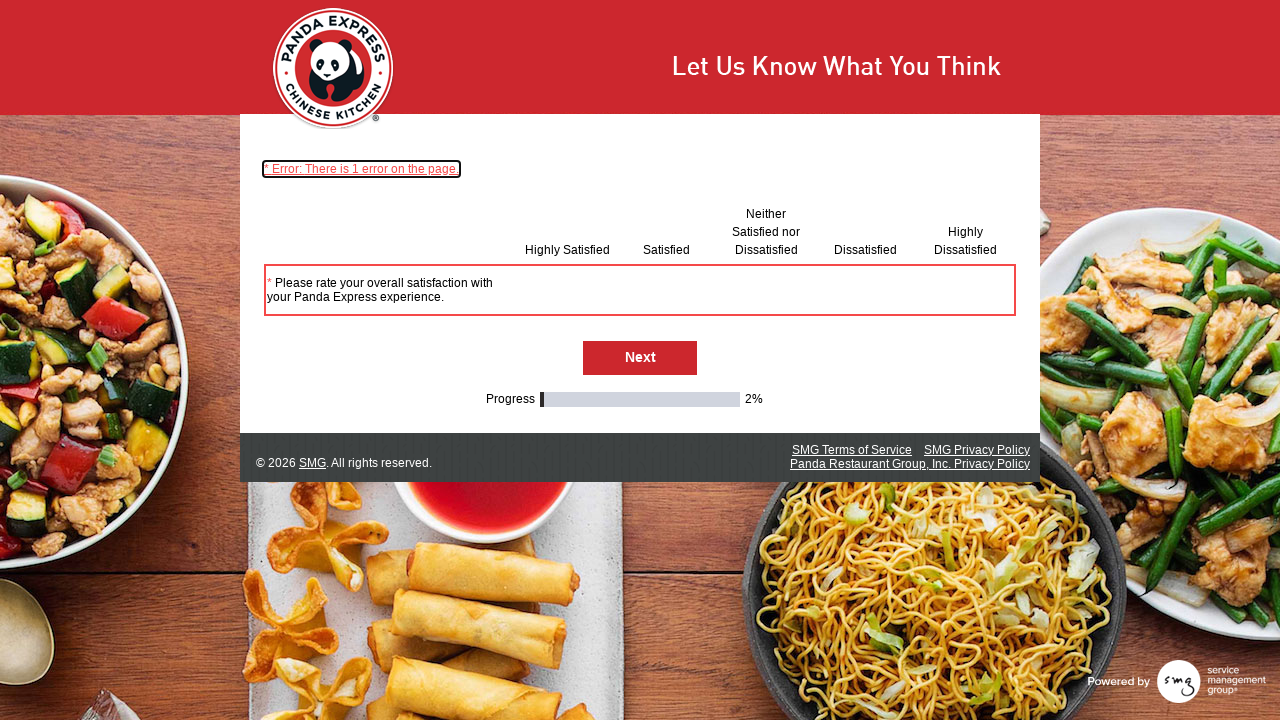

Waited 1 second for next page to load
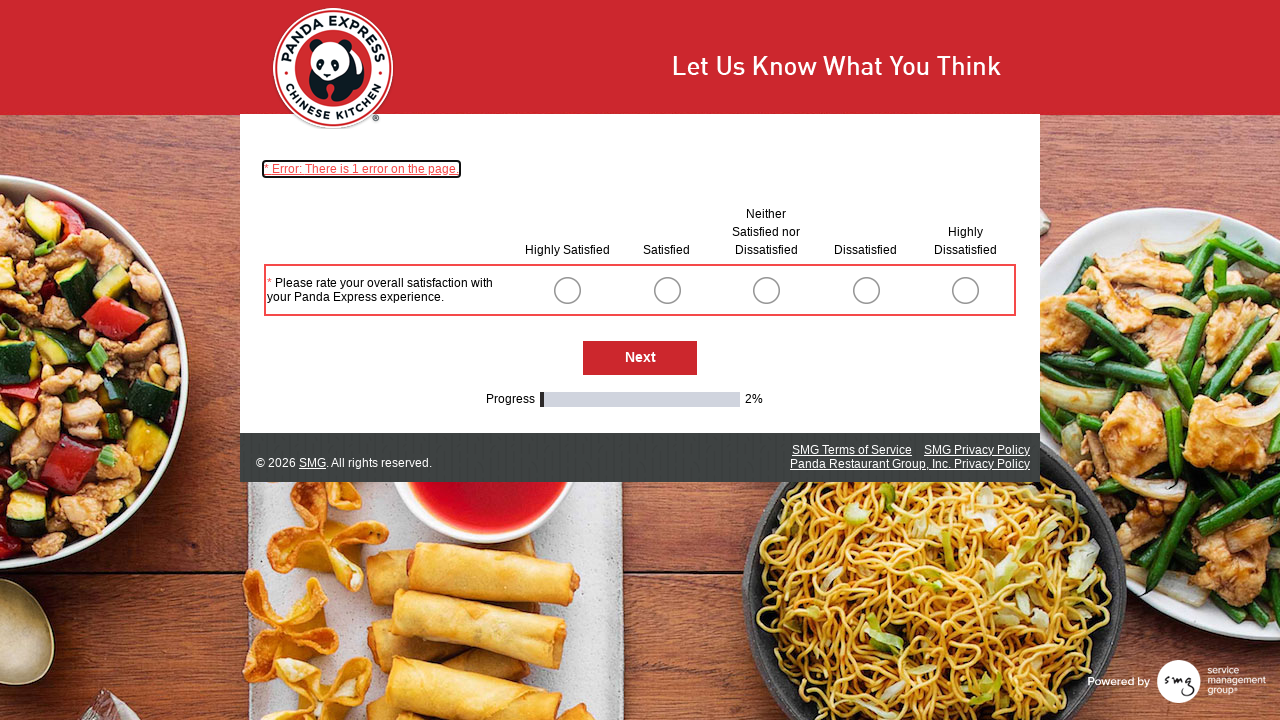

Next button is visible on current survey page
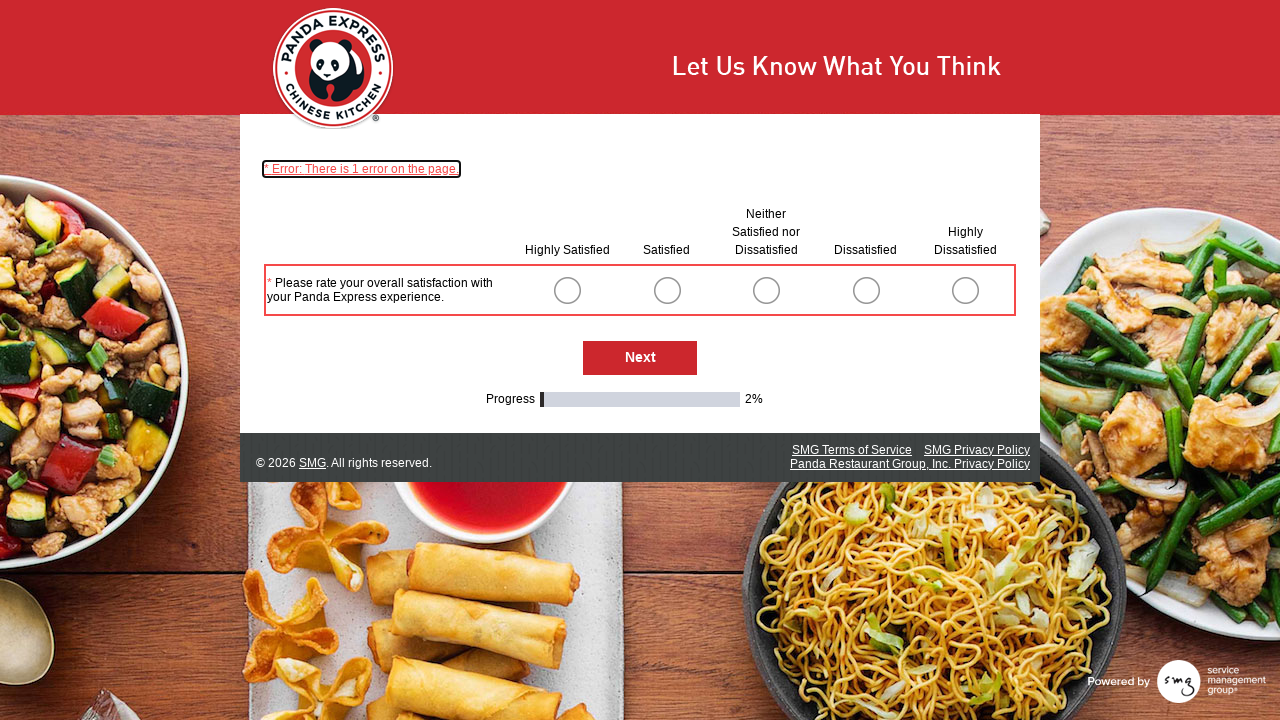

Clicked Next button to continue through survey at (640, 358) on #NextButton
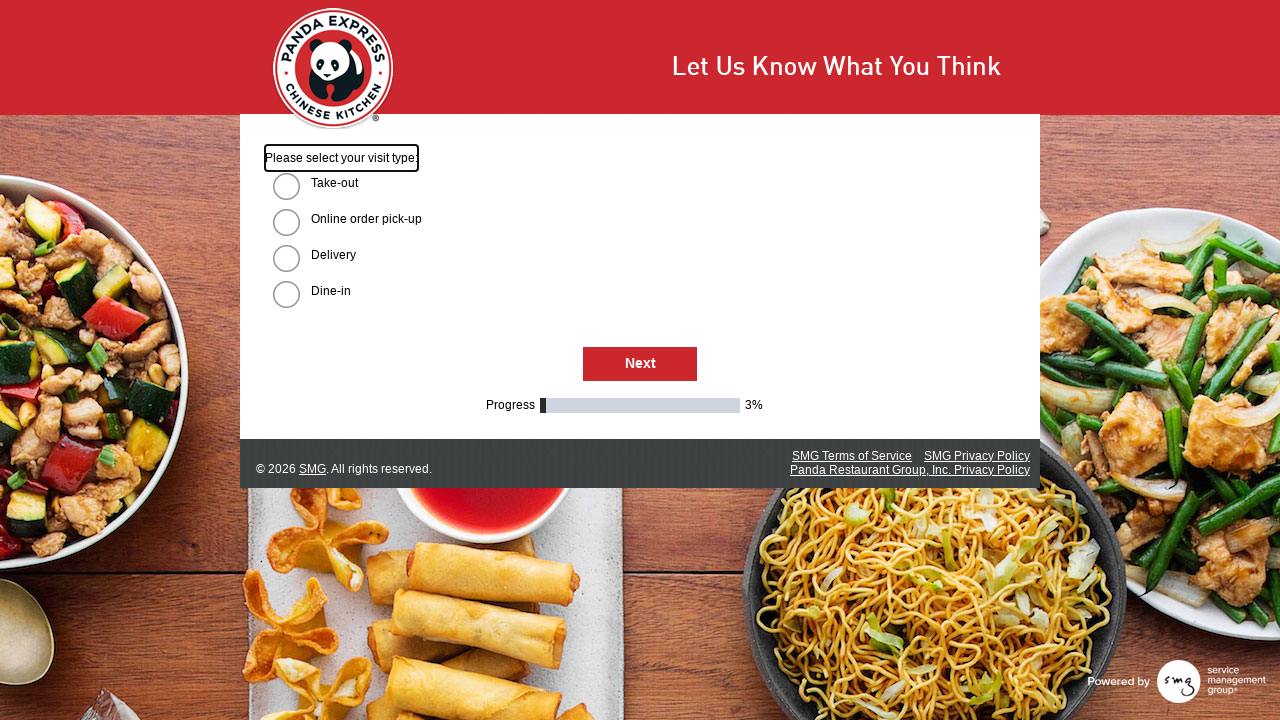

Waited 1 second for next page to load
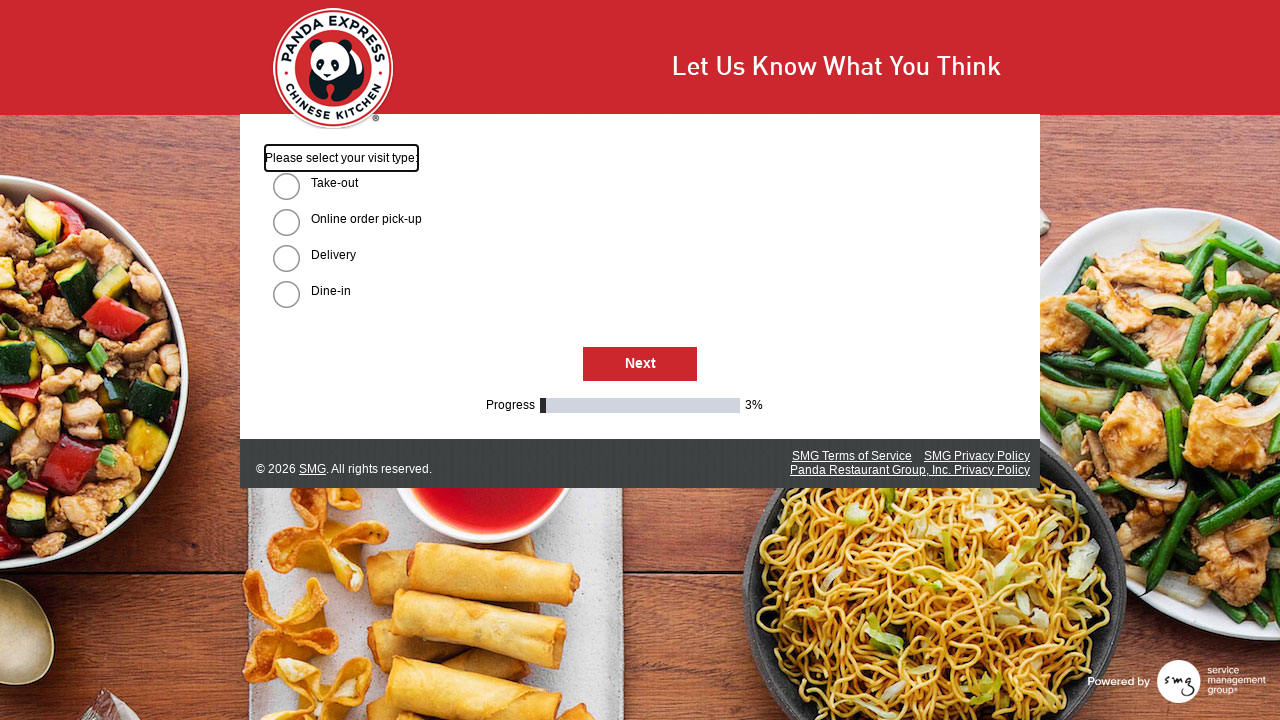

Next button is visible on current survey page
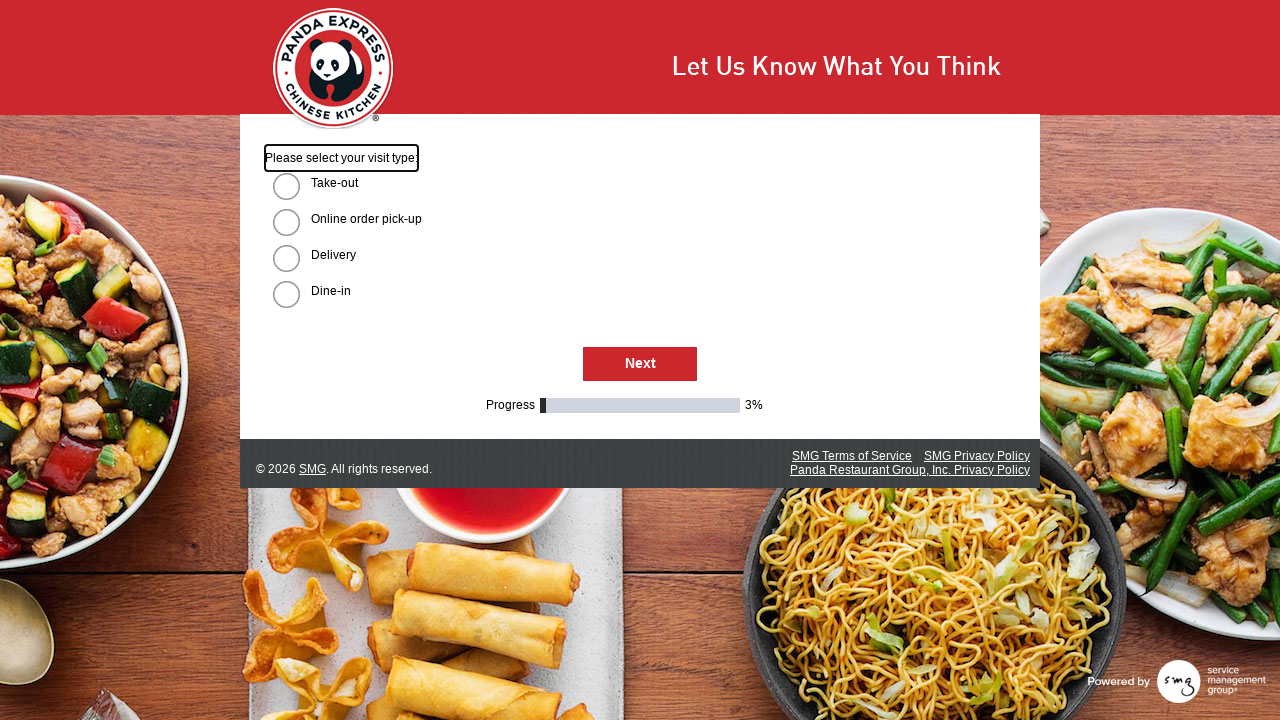

Clicked Next button to continue through survey at (640, 364) on #NextButton
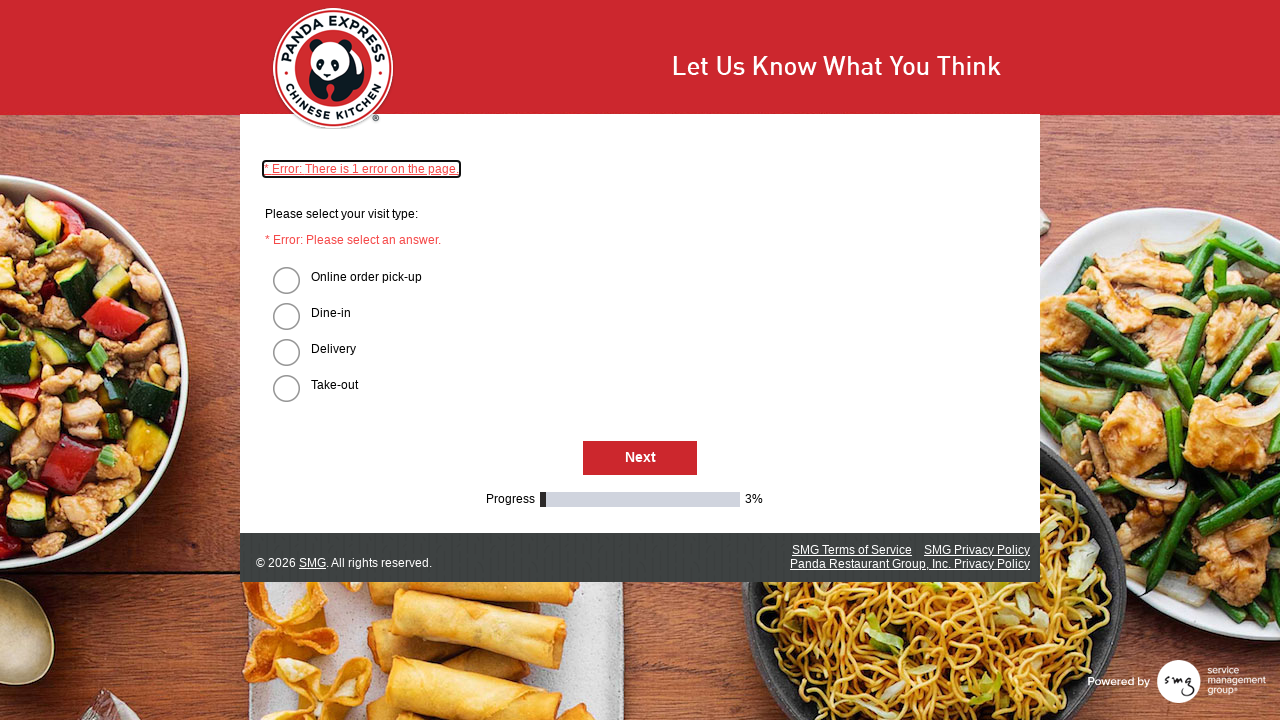

Waited 1 second for next page to load
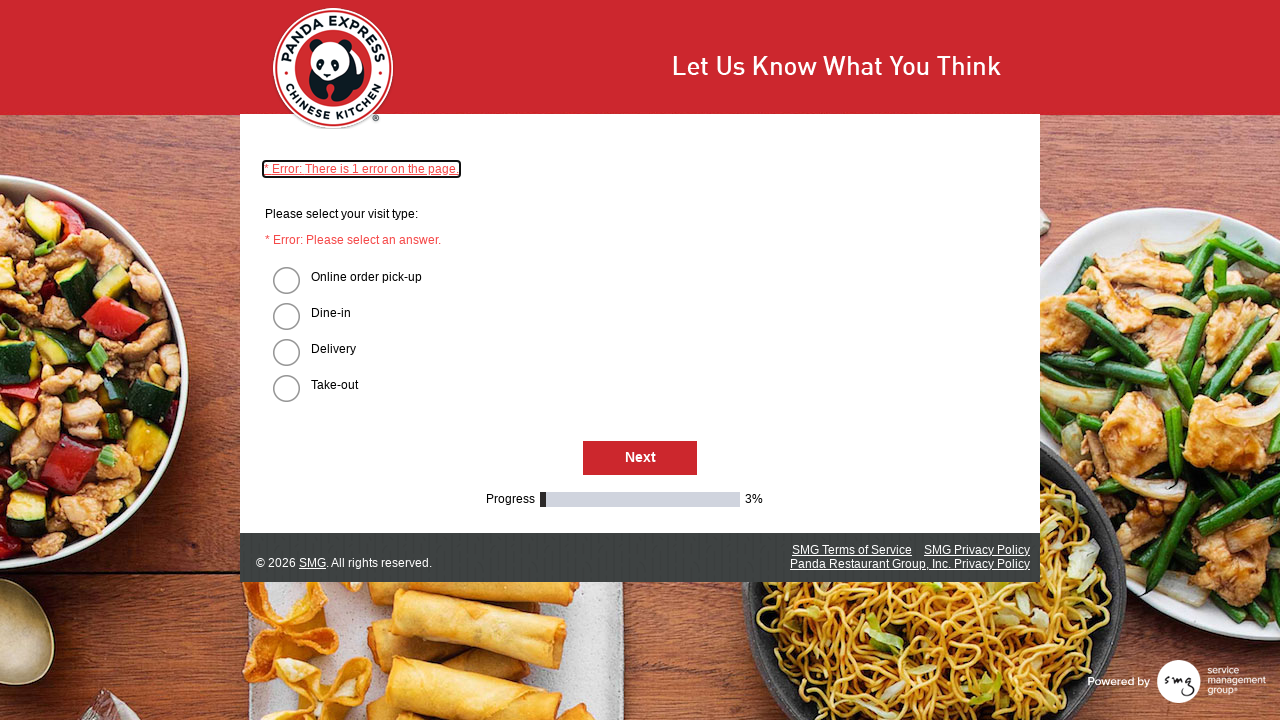

Next button is visible on current survey page
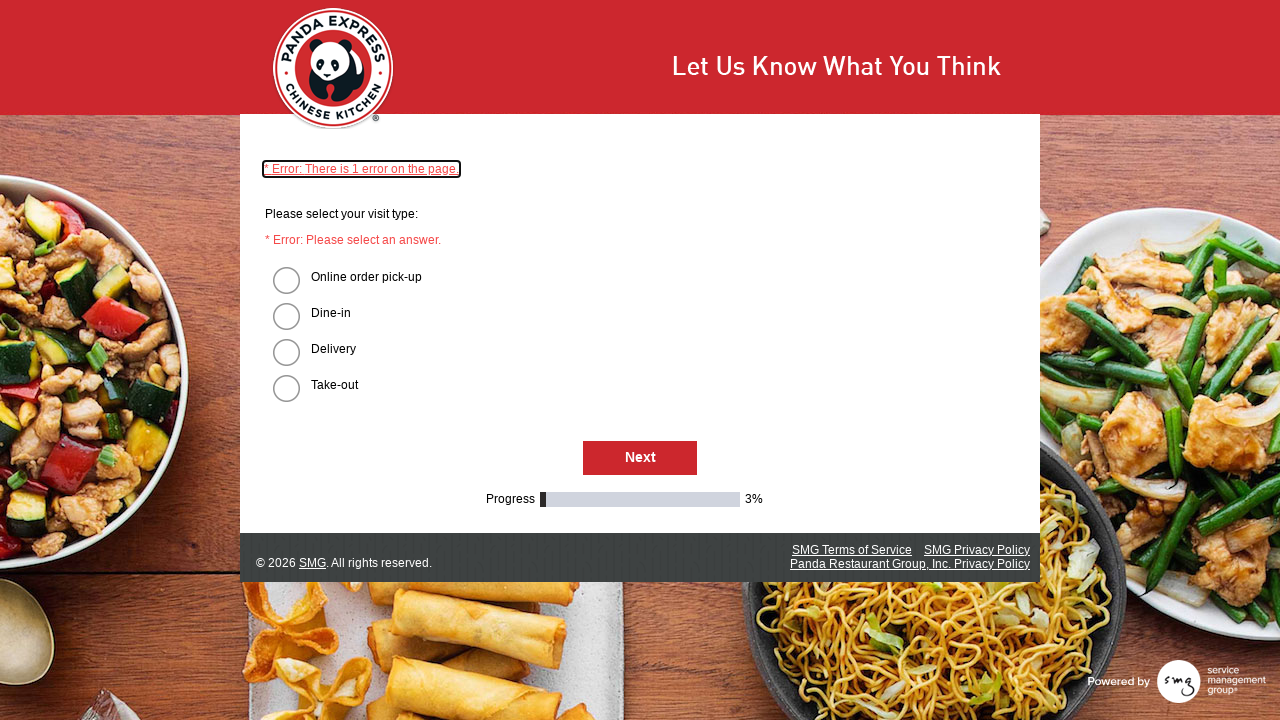

Clicked Next button to continue through survey at (640, 458) on #NextButton
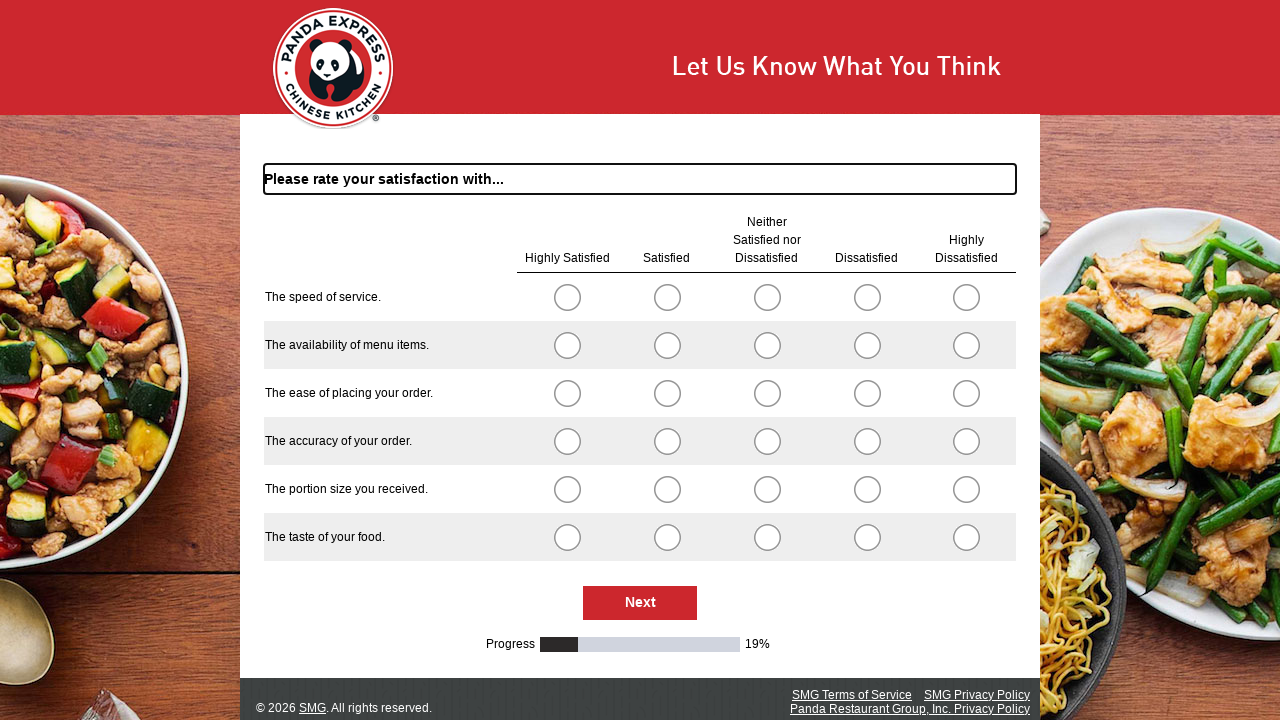

Waited 1 second for next page to load
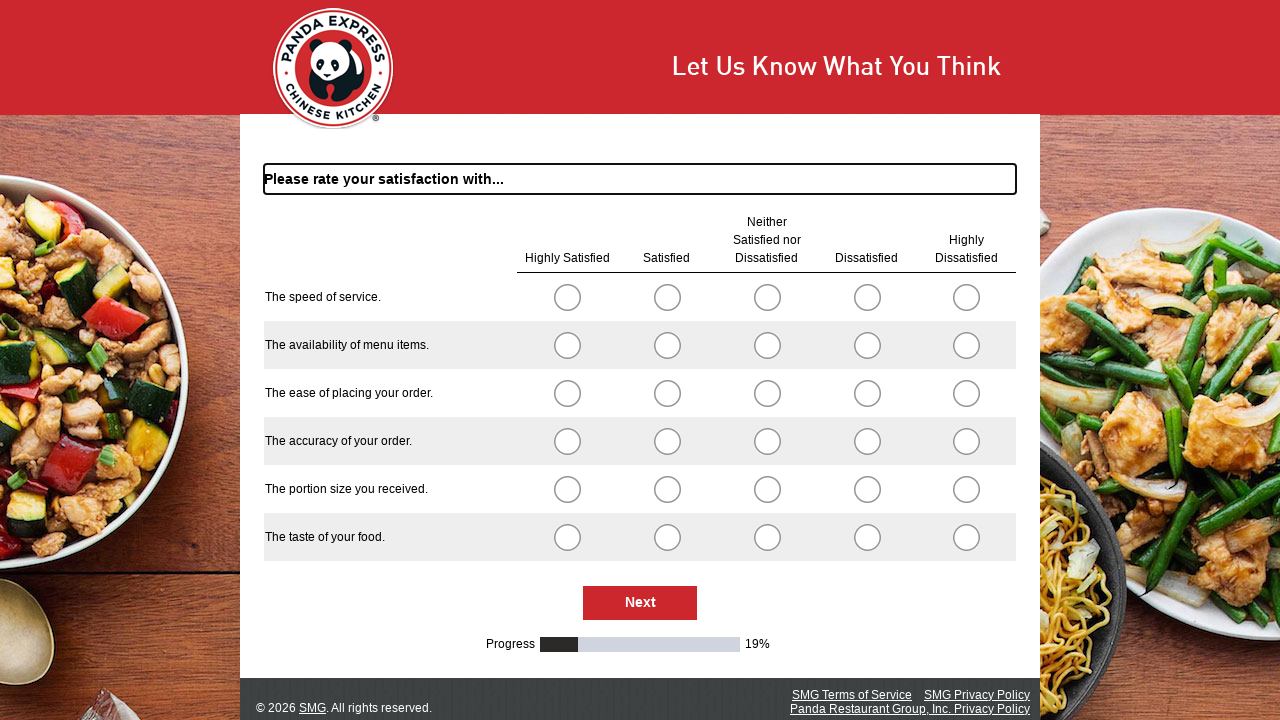

Next button is visible on current survey page
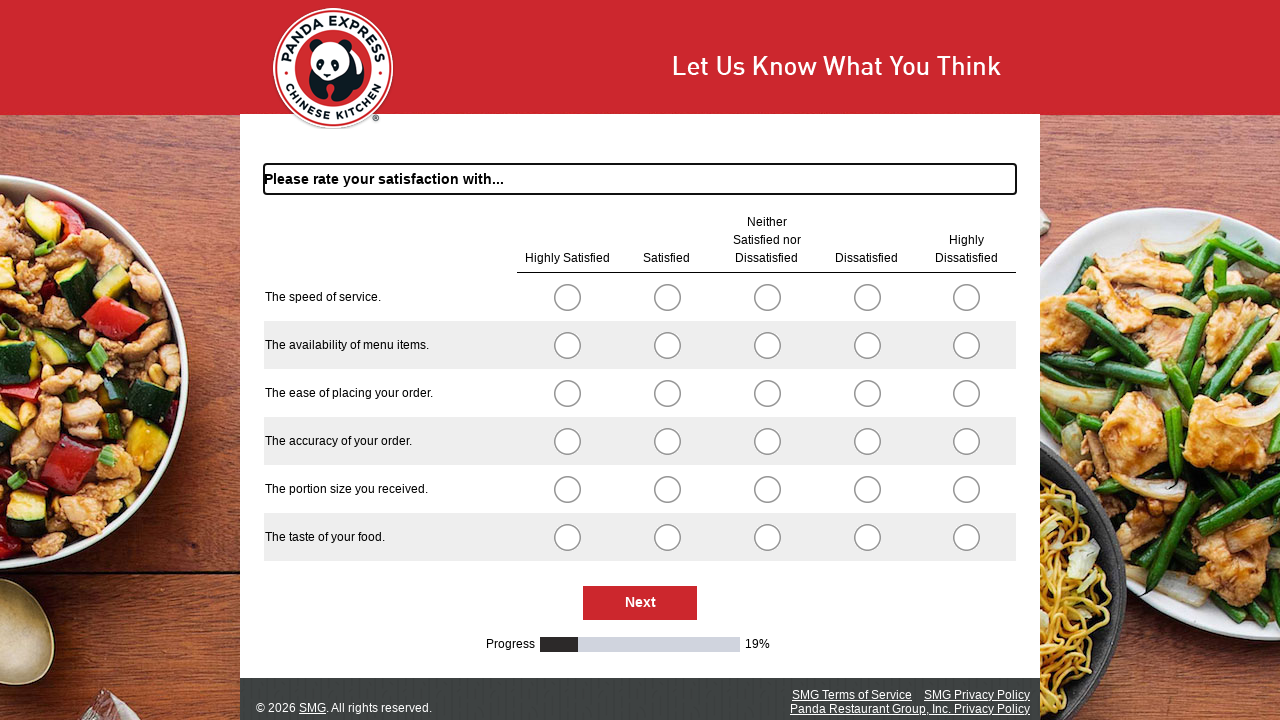

Clicked Next button to continue through survey at (640, 603) on #NextButton
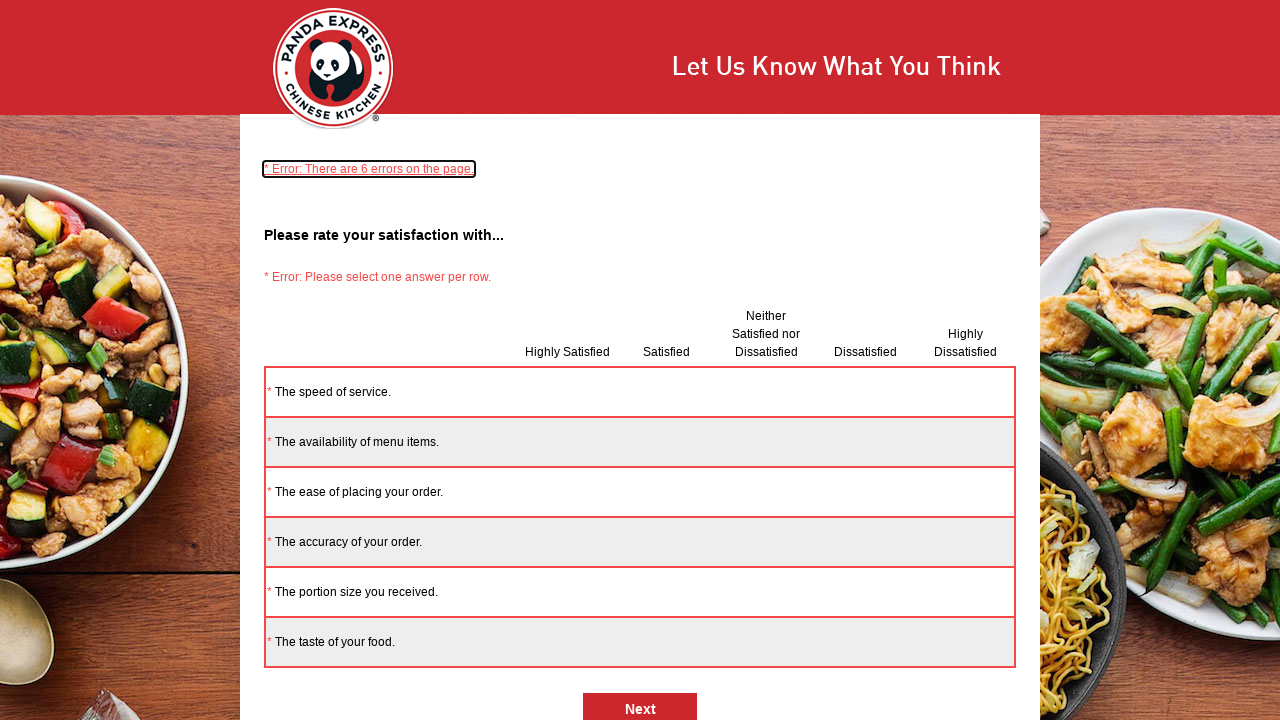

Waited 1 second for next page to load
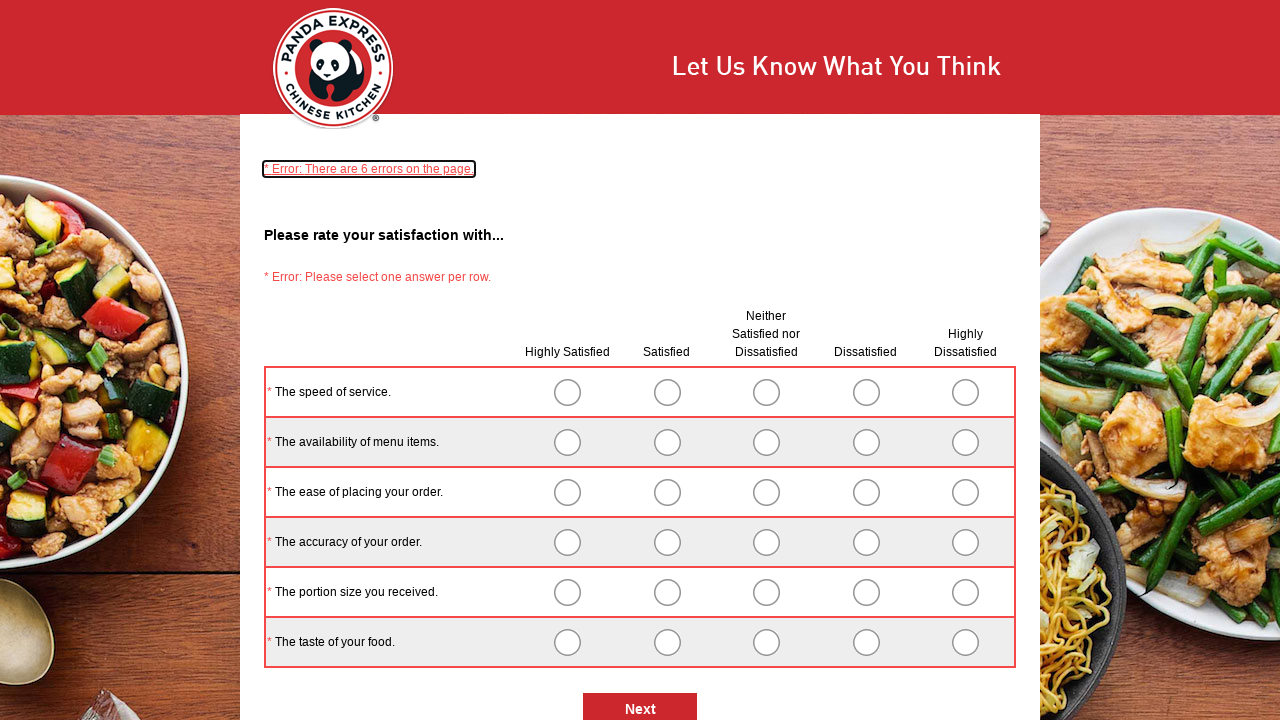

Next button is visible on current survey page
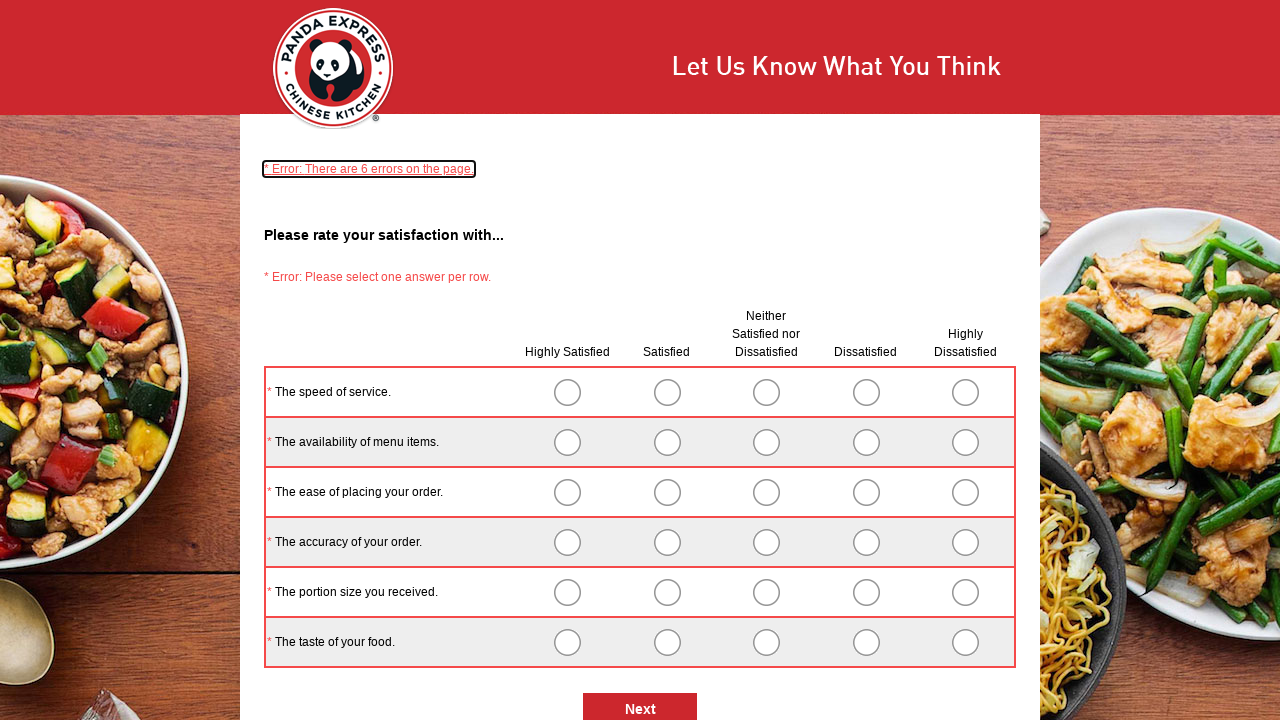

Clicked Next button to continue through survey at (640, 703) on #NextButton
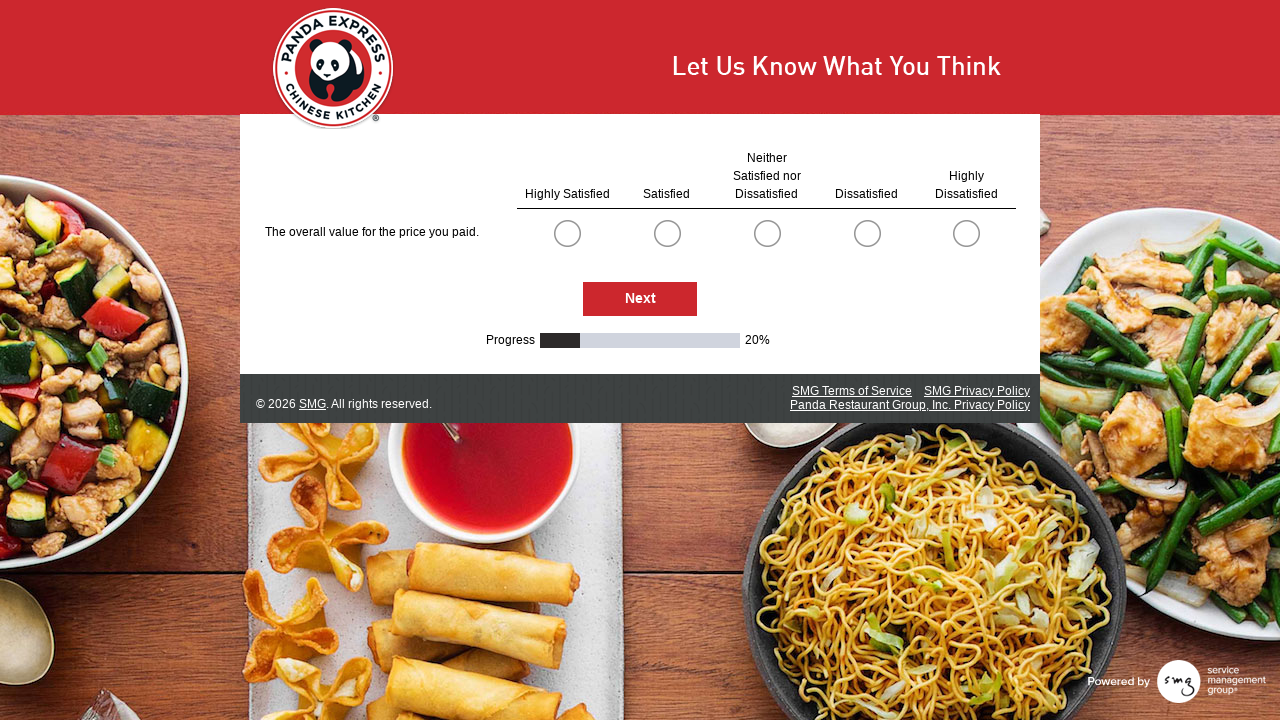

Waited 1 second for next page to load
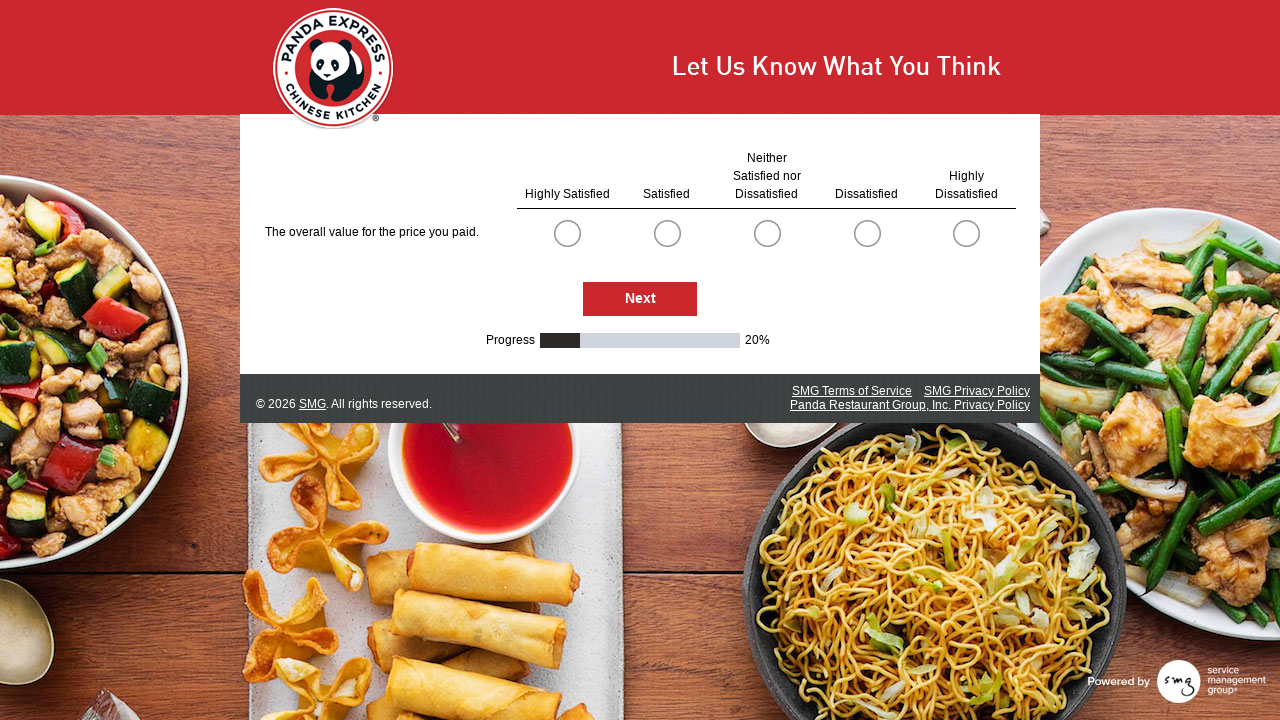

Next button is visible on current survey page
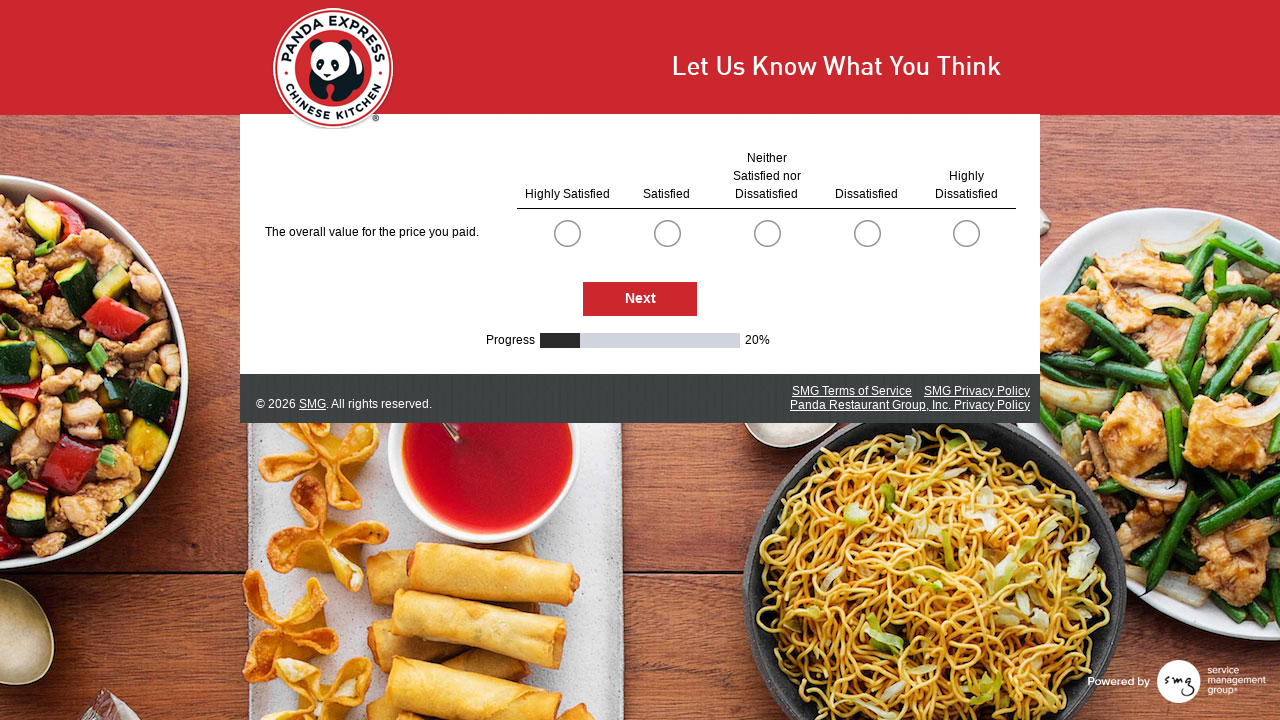

Clicked Next button to continue through survey at (640, 299) on #NextButton
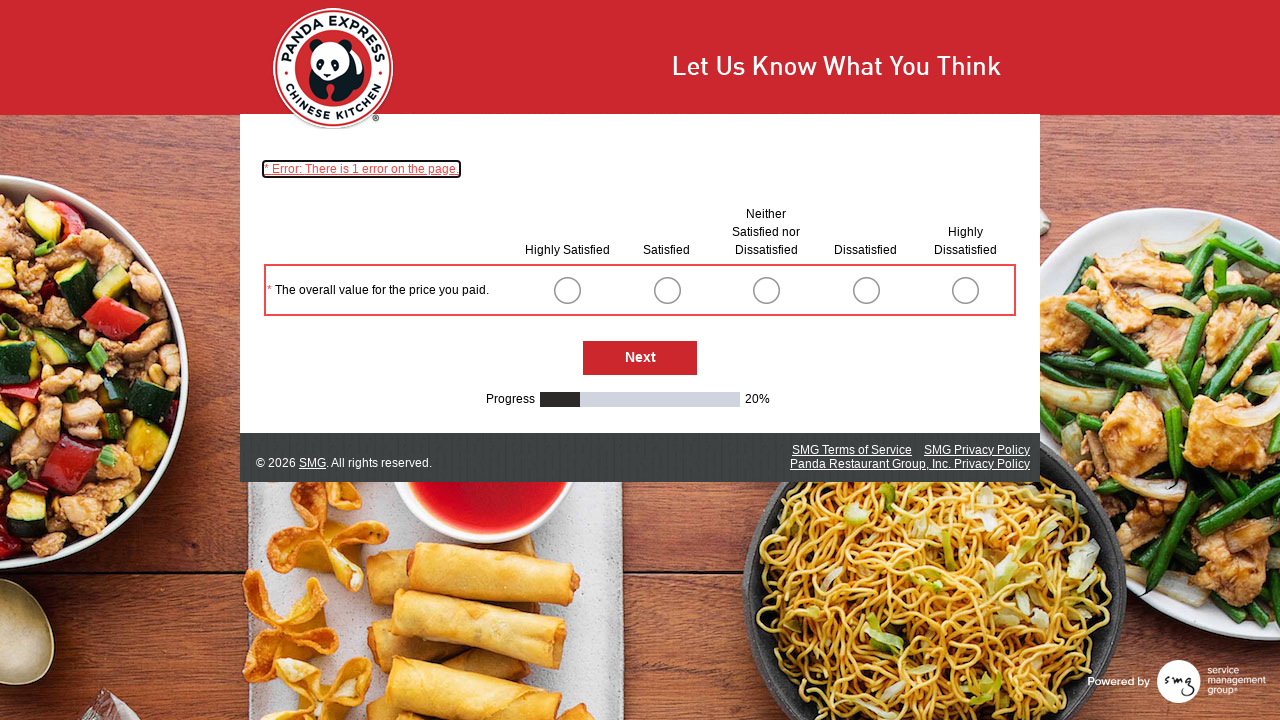

Waited 1 second for next page to load
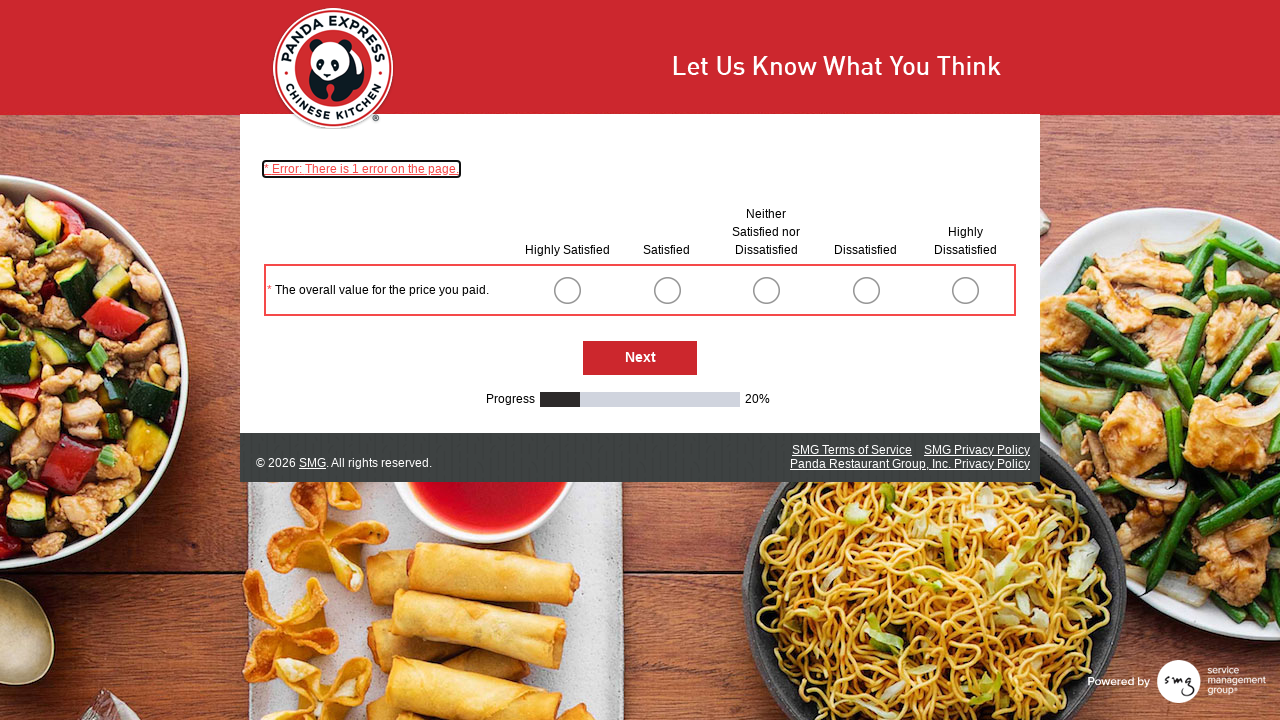

Next button is visible on current survey page
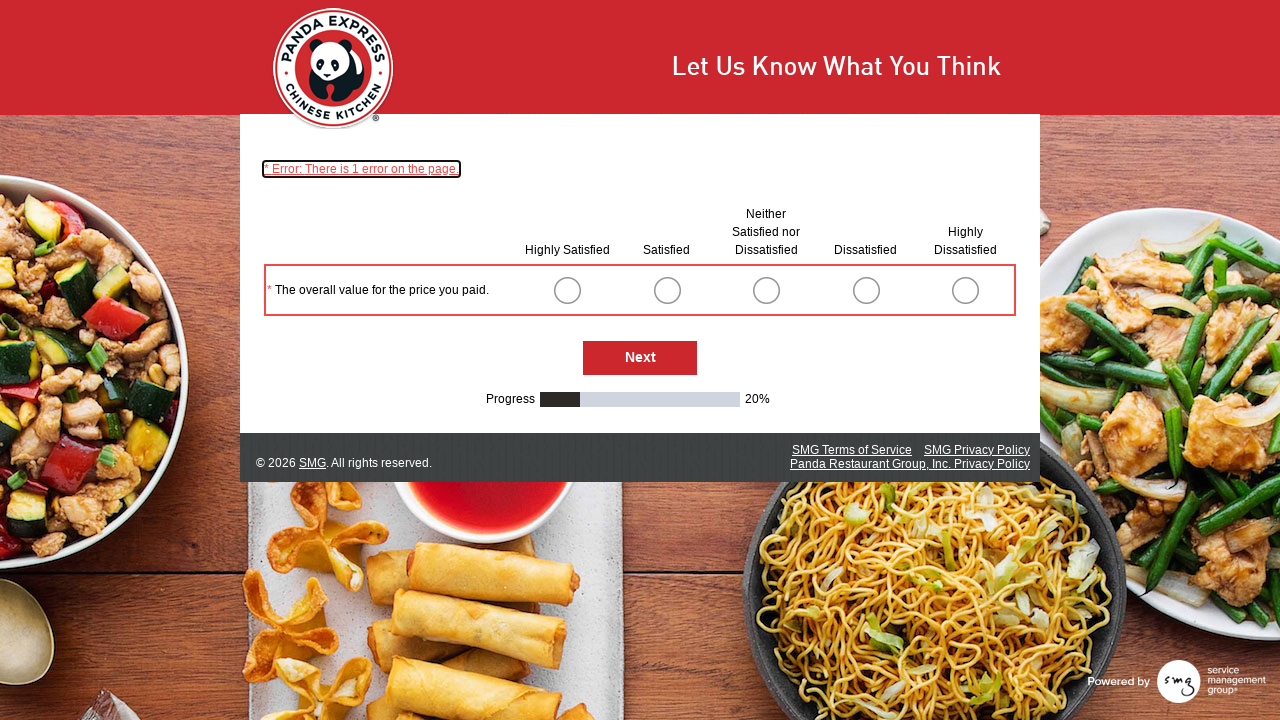

Clicked Next button to continue through survey at (640, 358) on #NextButton
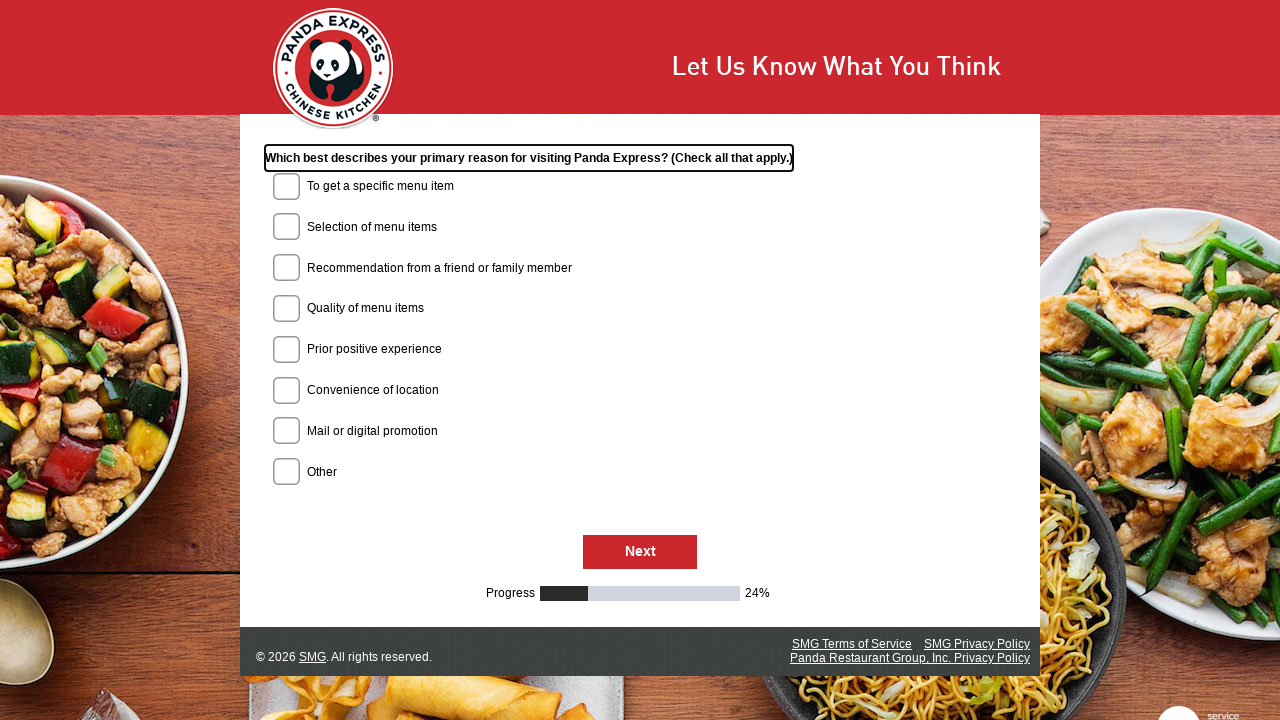

Waited 1 second for next page to load
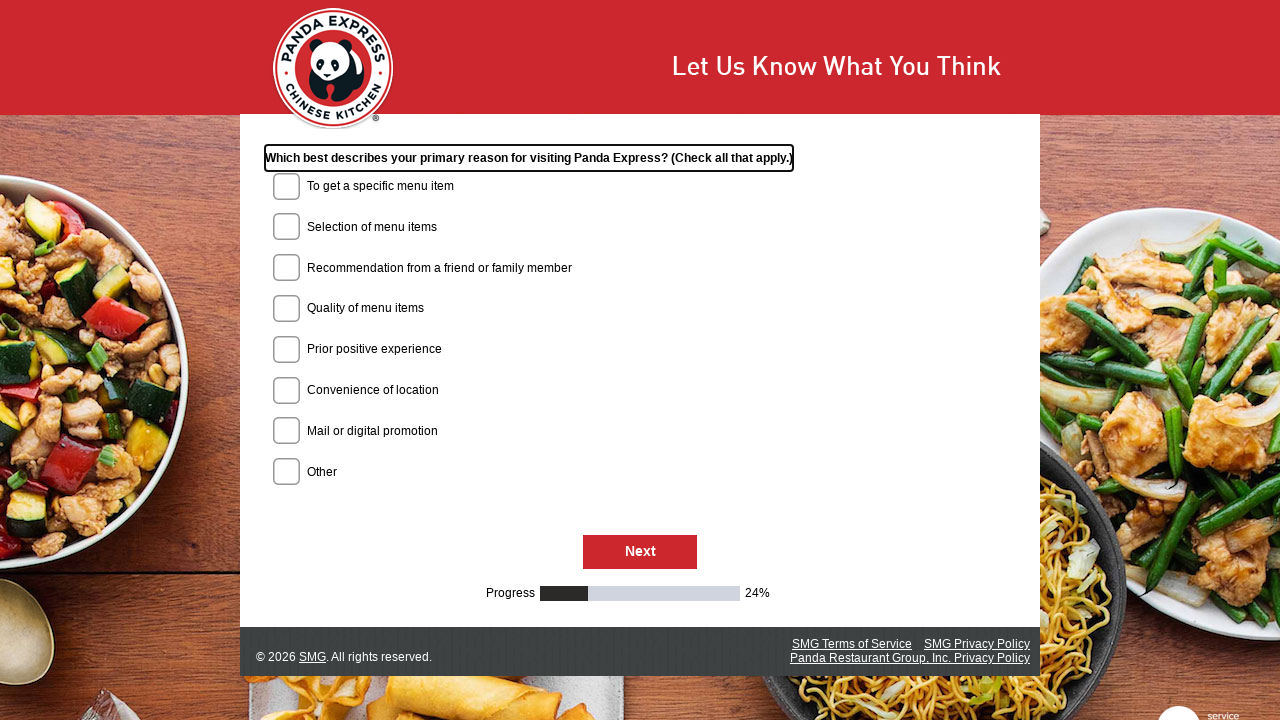

Next button is visible on current survey page
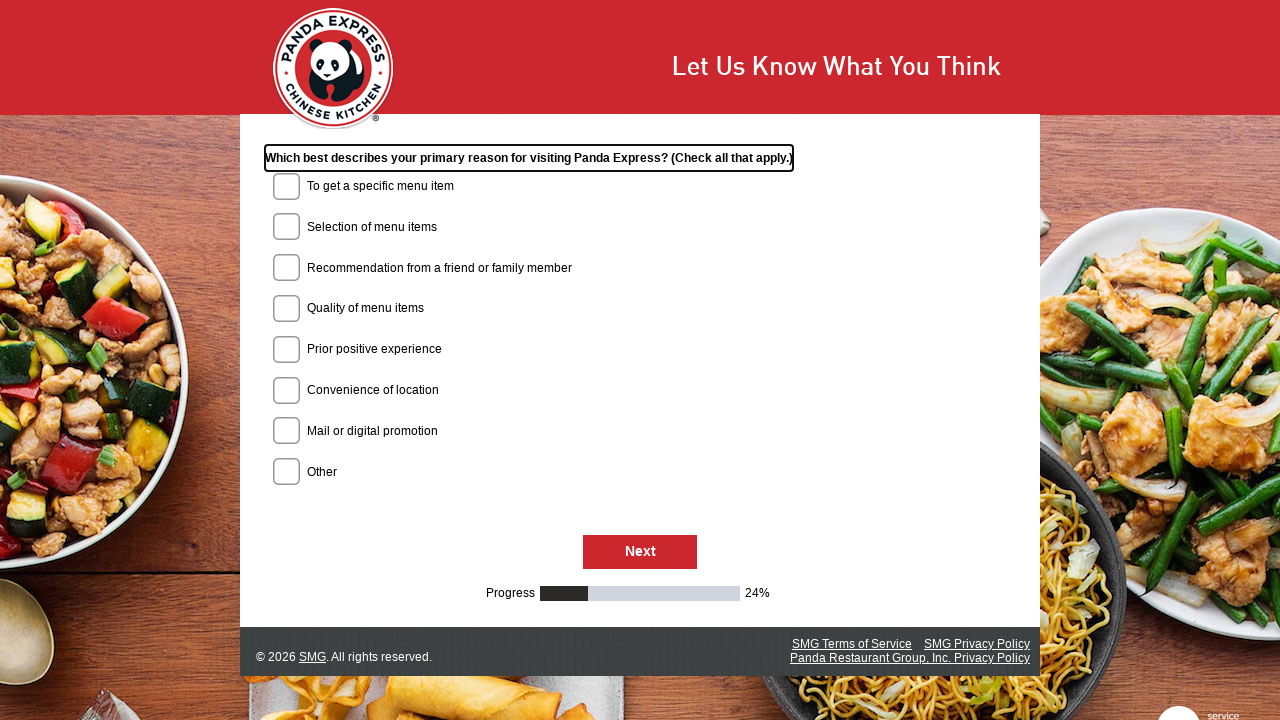

Clicked Next button to continue through survey at (640, 553) on #NextButton
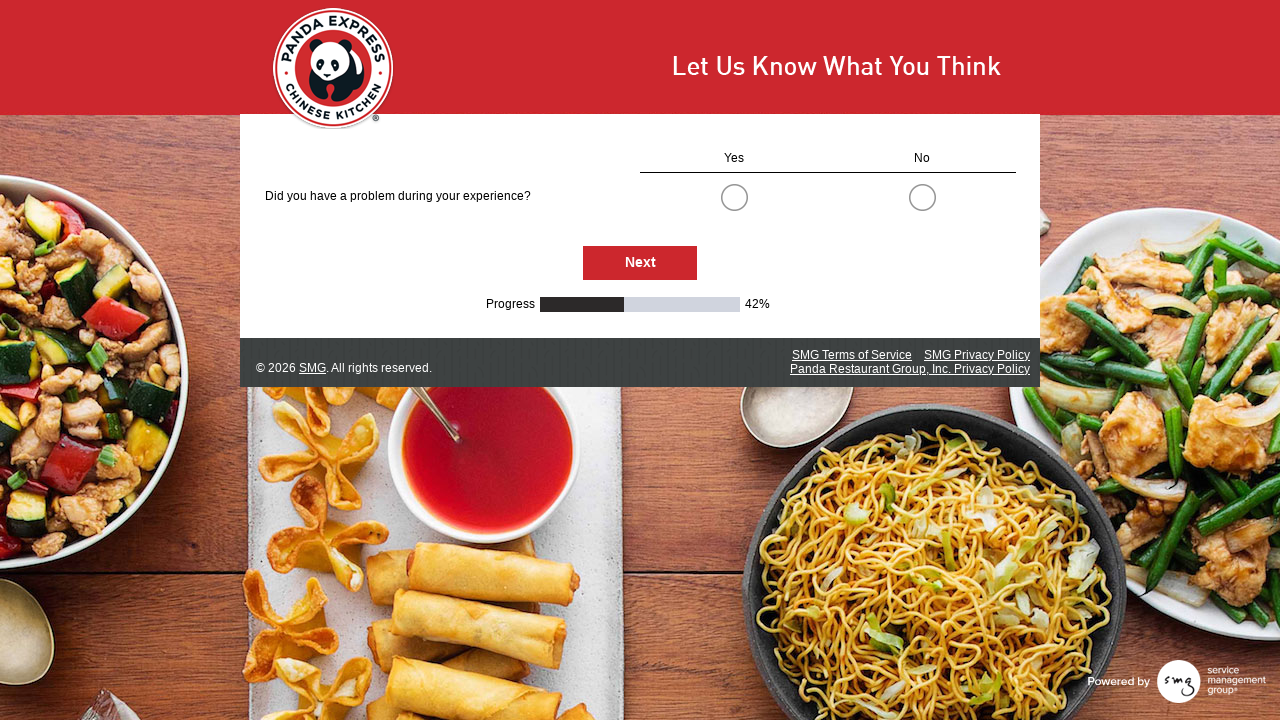

Waited 1 second for next page to load
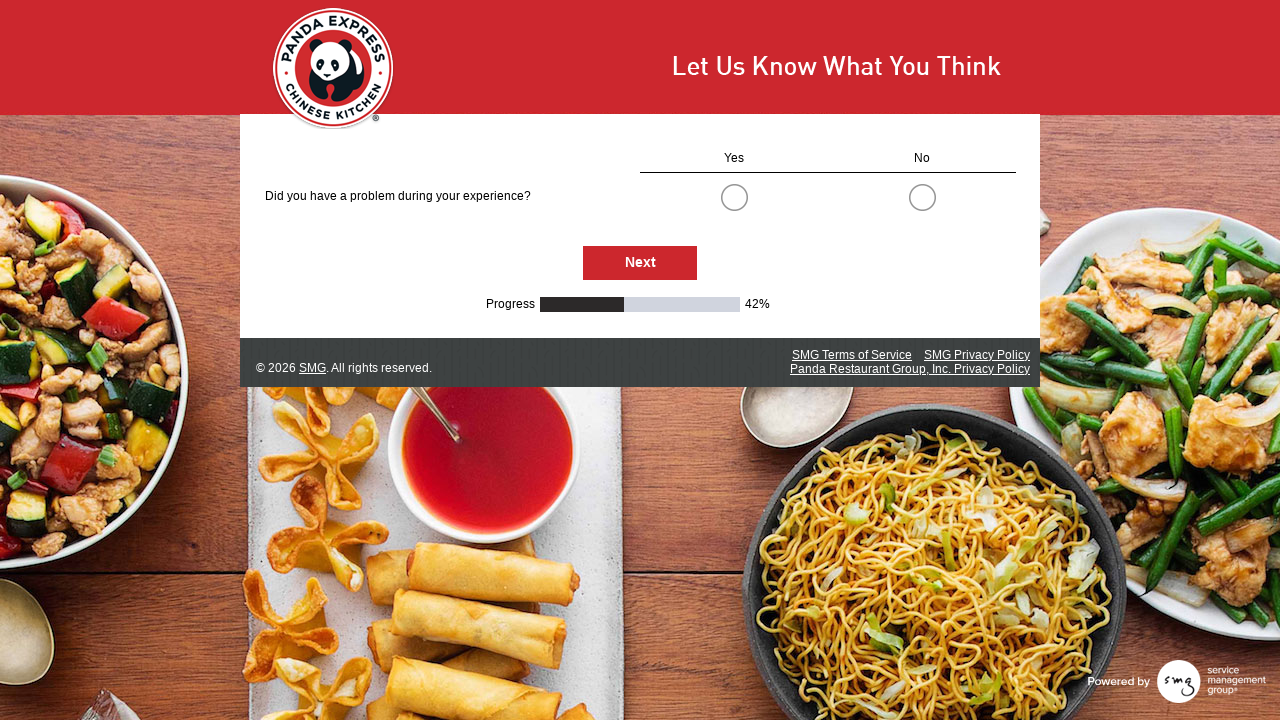

Next button is visible on current survey page
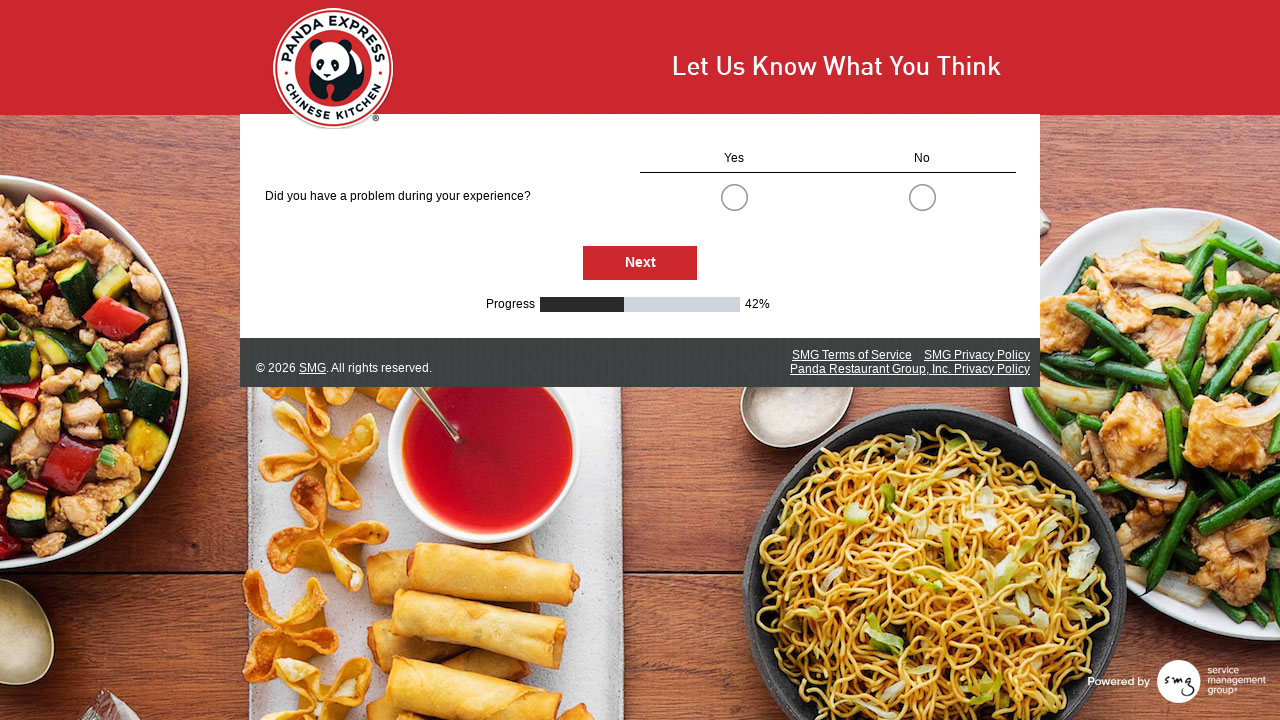

Clicked Next button to continue through survey at (640, 263) on #NextButton
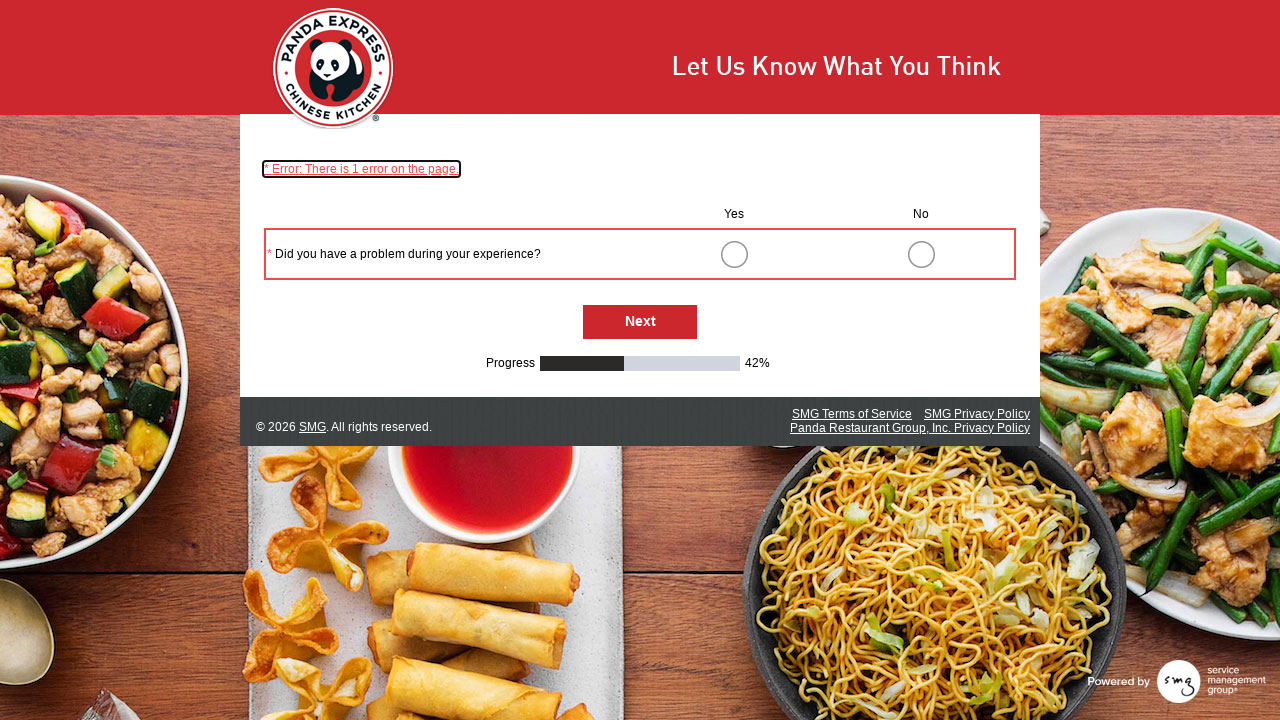

Waited 1 second for next page to load
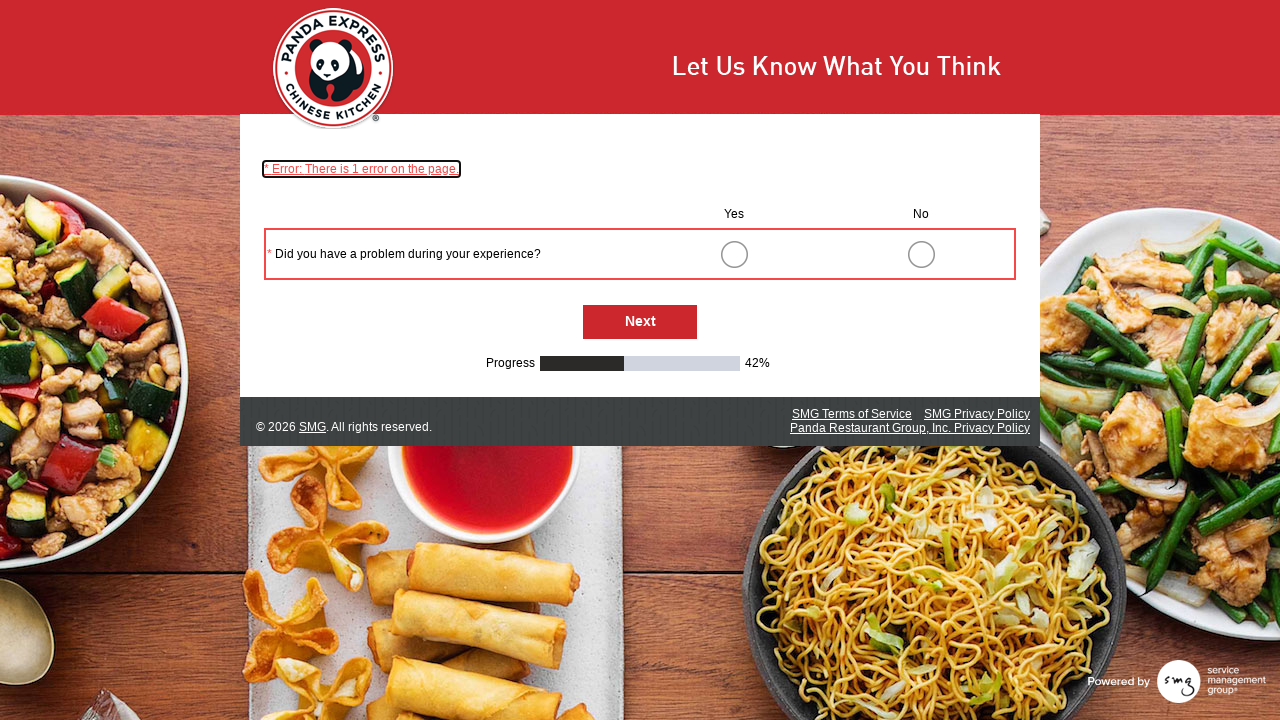

Next button is visible on current survey page
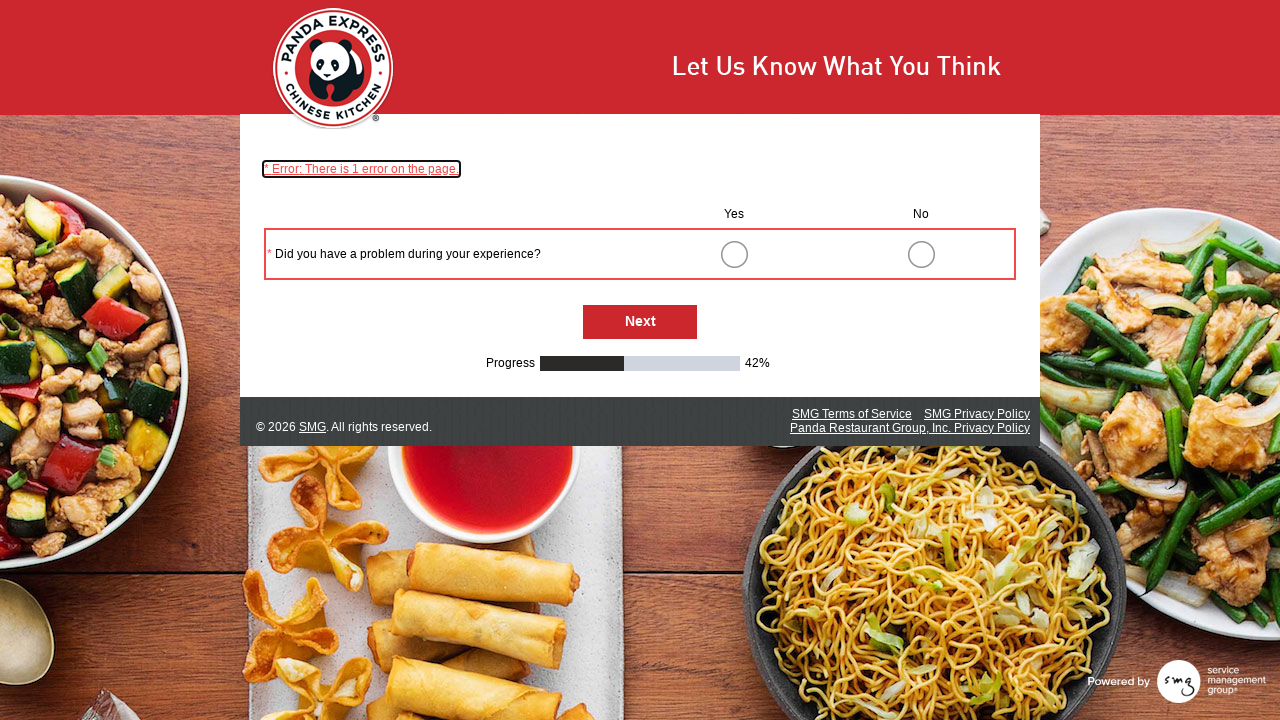

Clicked Next button to continue through survey at (640, 322) on #NextButton
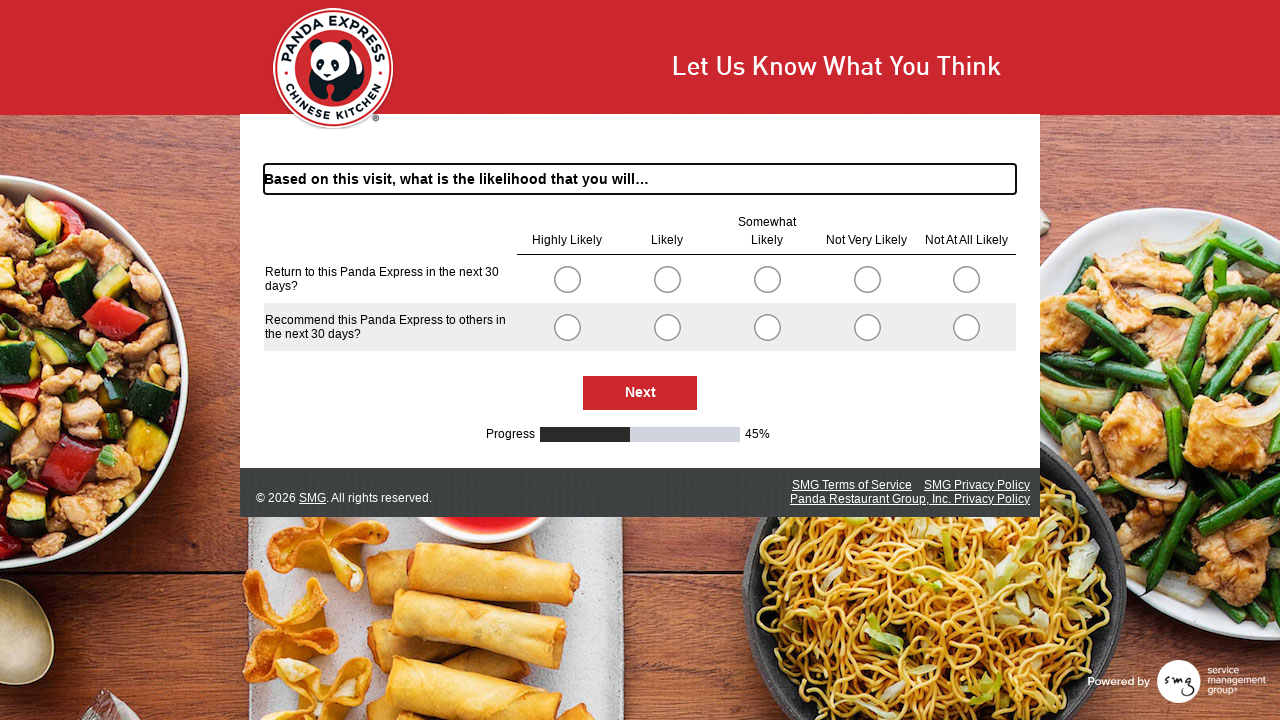

Waited 1 second for next page to load
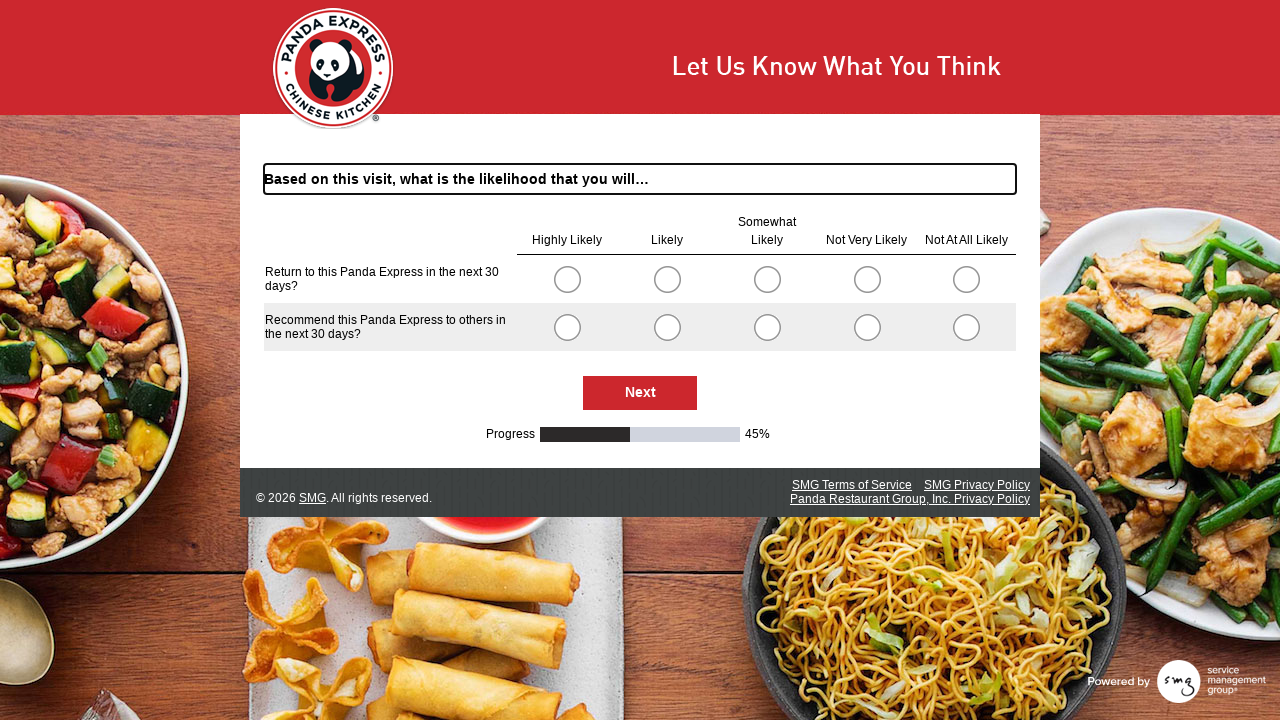

Next button is visible on current survey page
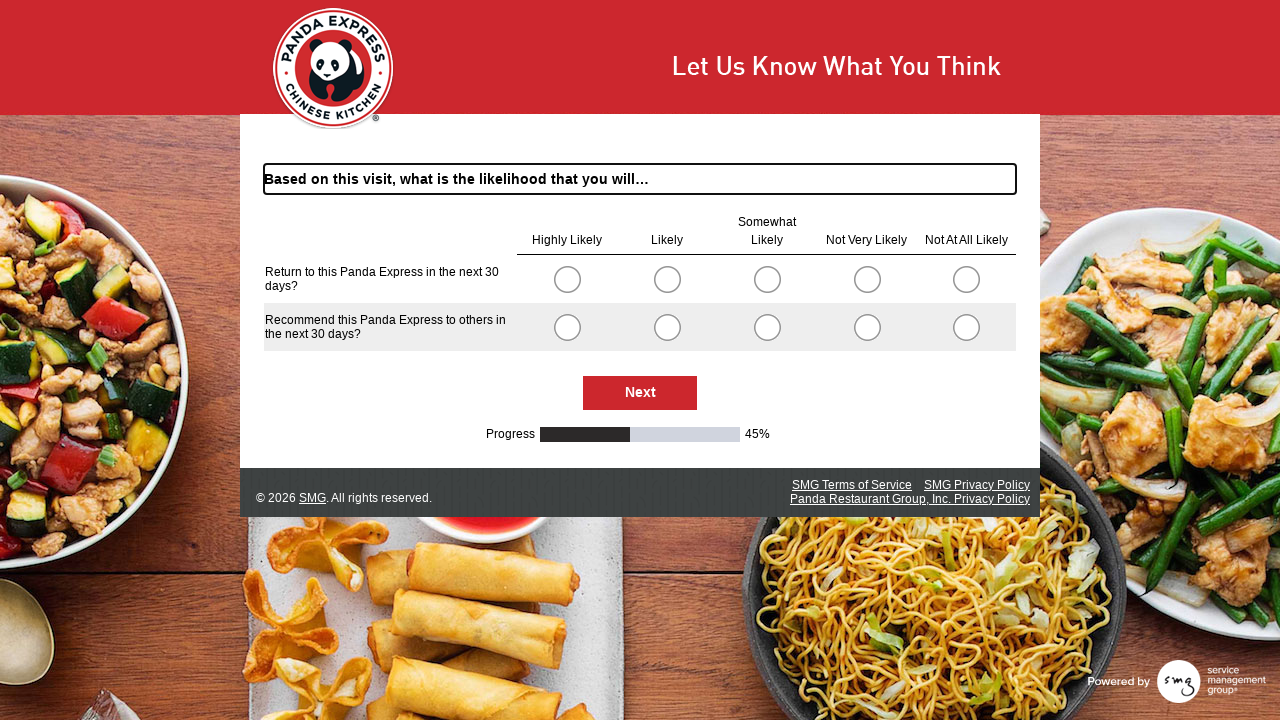

Clicked Next button to continue through survey at (640, 393) on #NextButton
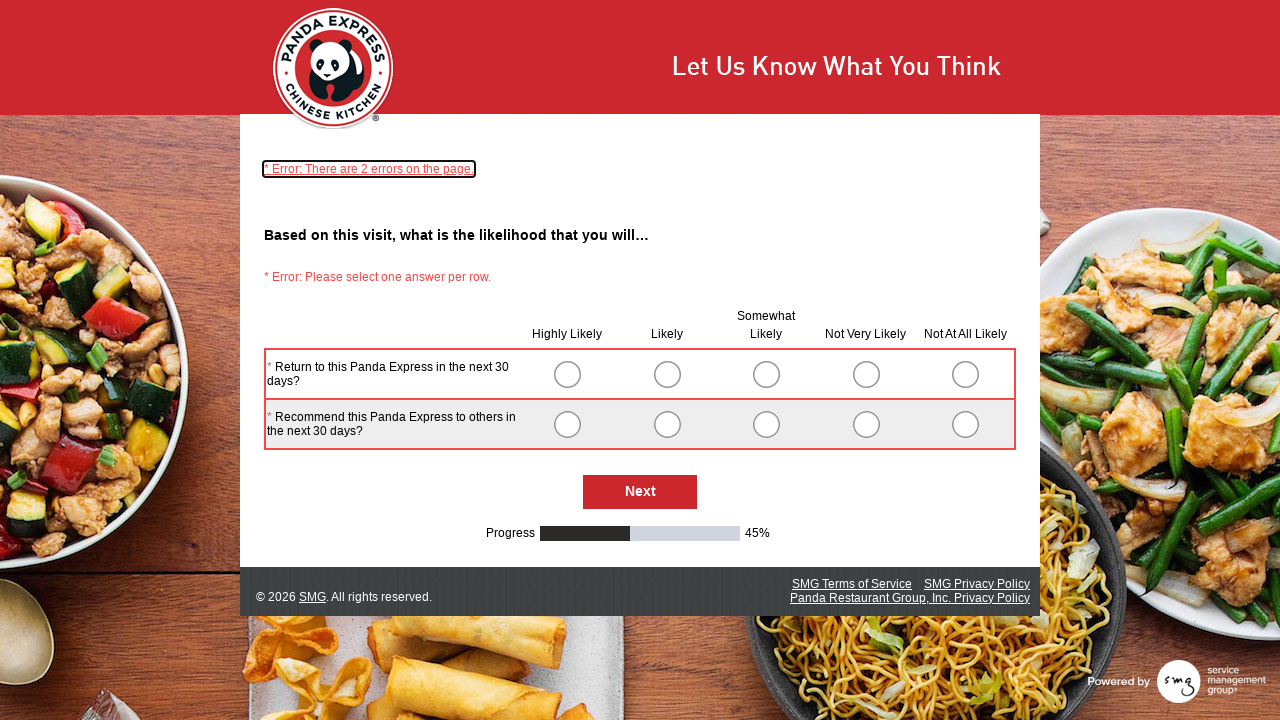

Waited 1 second for next page to load
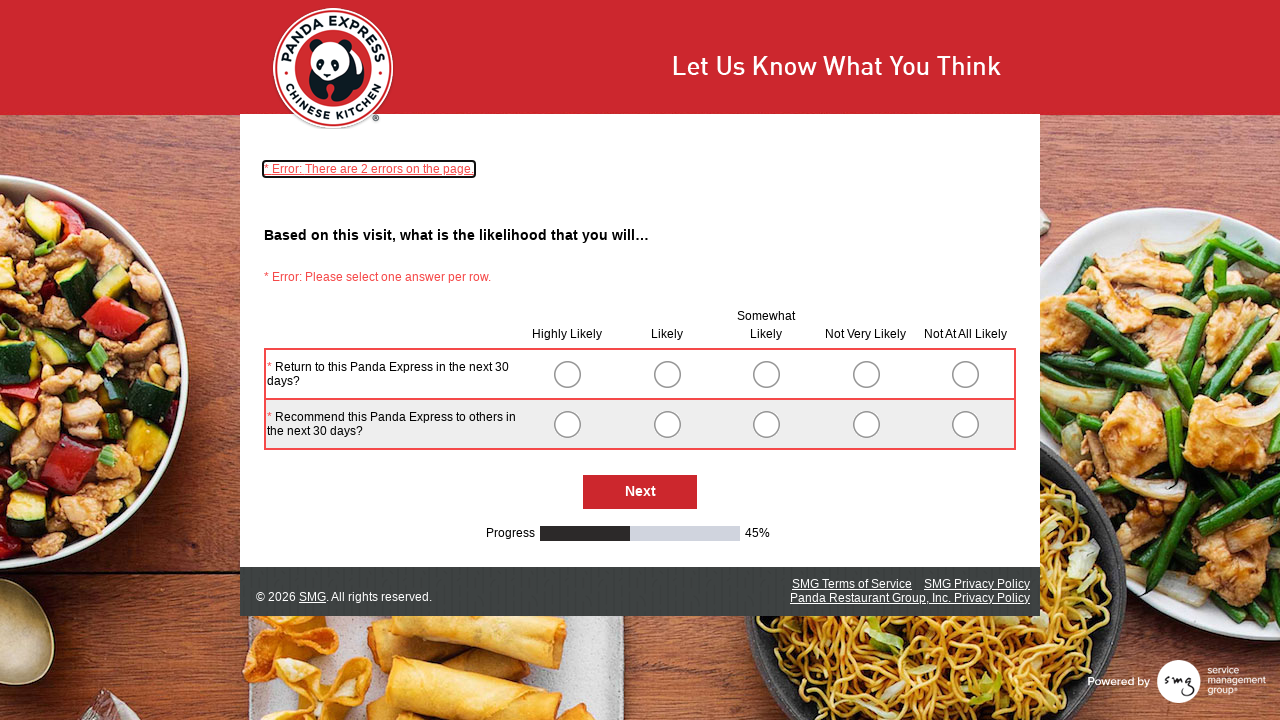

Next button is visible on current survey page
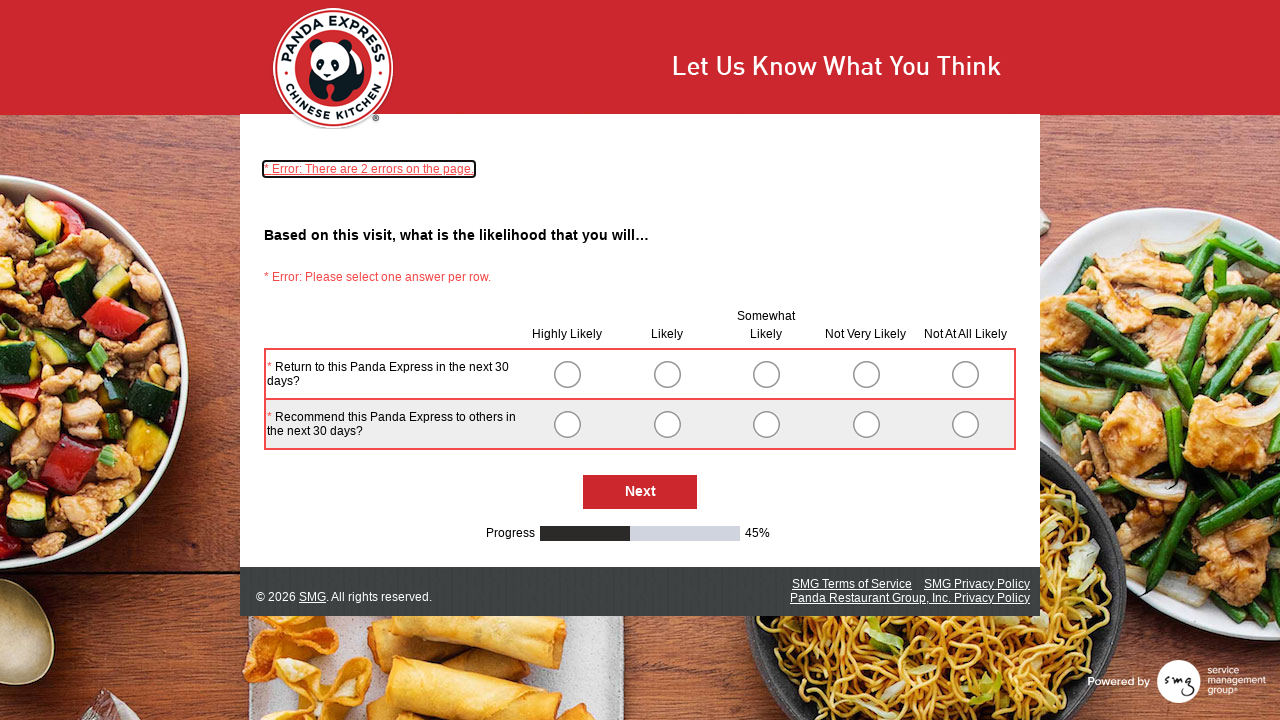

Clicked Next button to continue through survey at (640, 492) on #NextButton
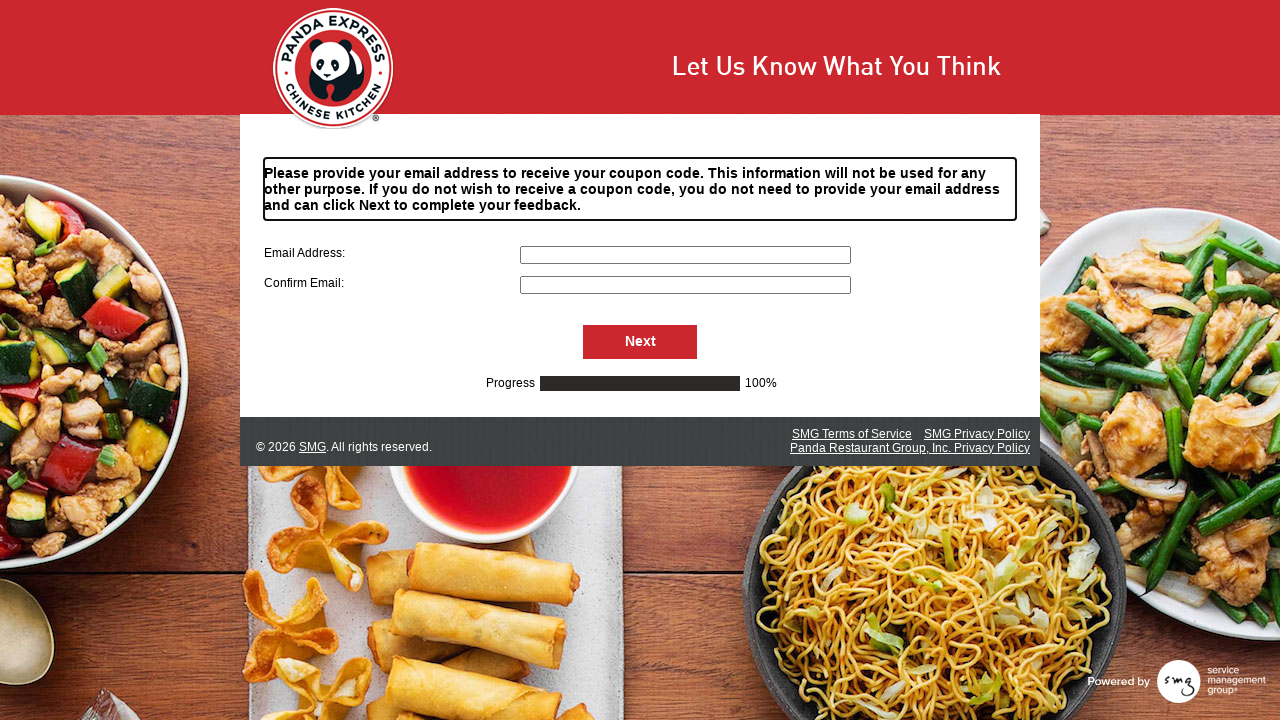

Waited 1 second for next page to load
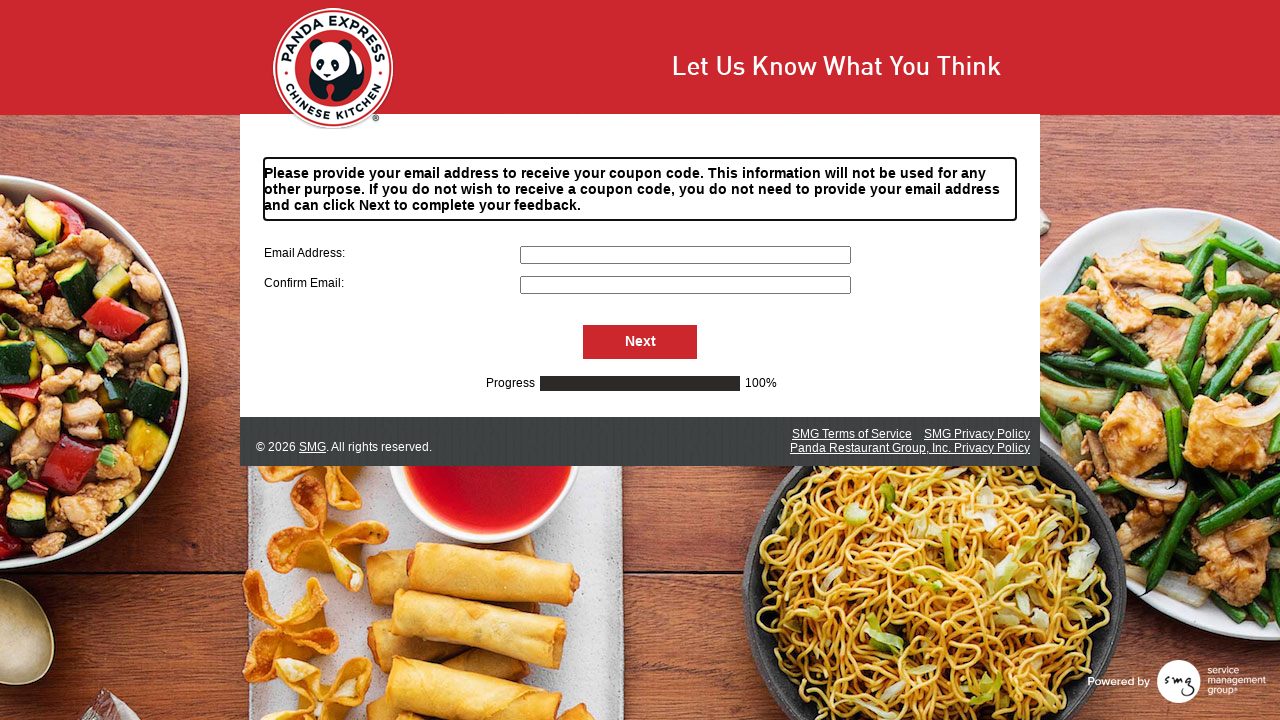

Entered email address in primary email field on #S000057
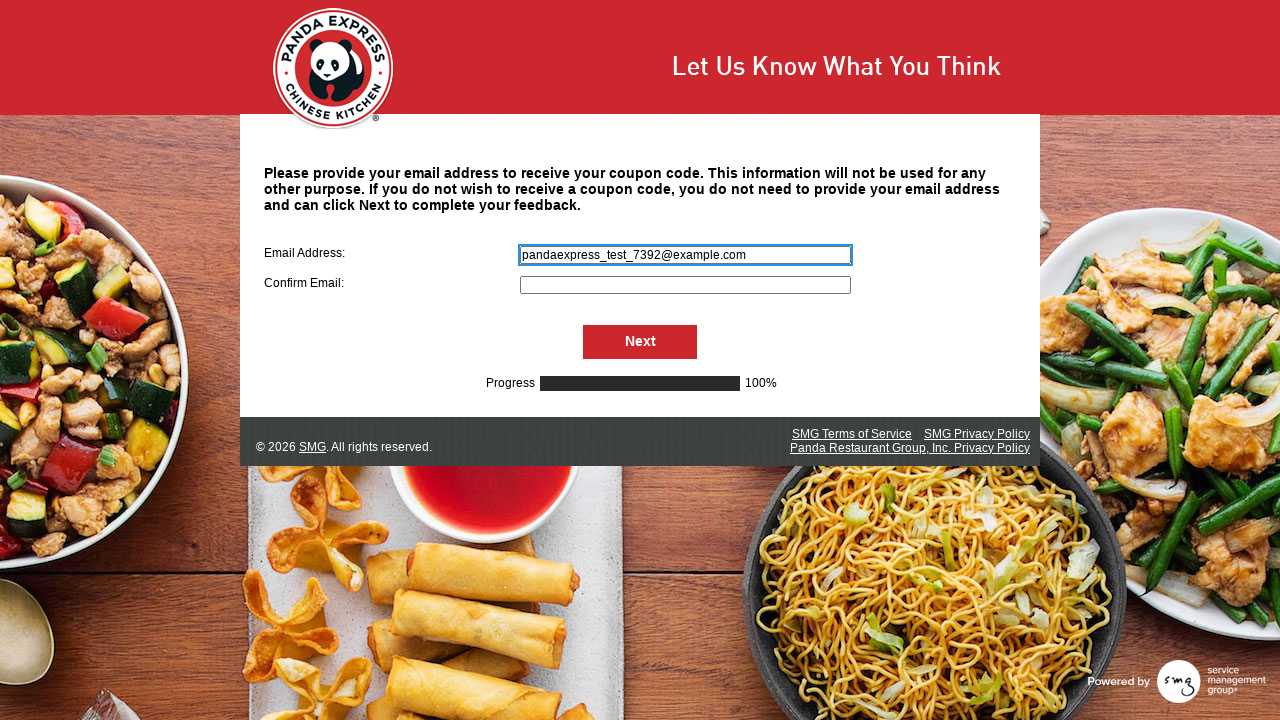

Entered email address in confirmation email field on #S000064
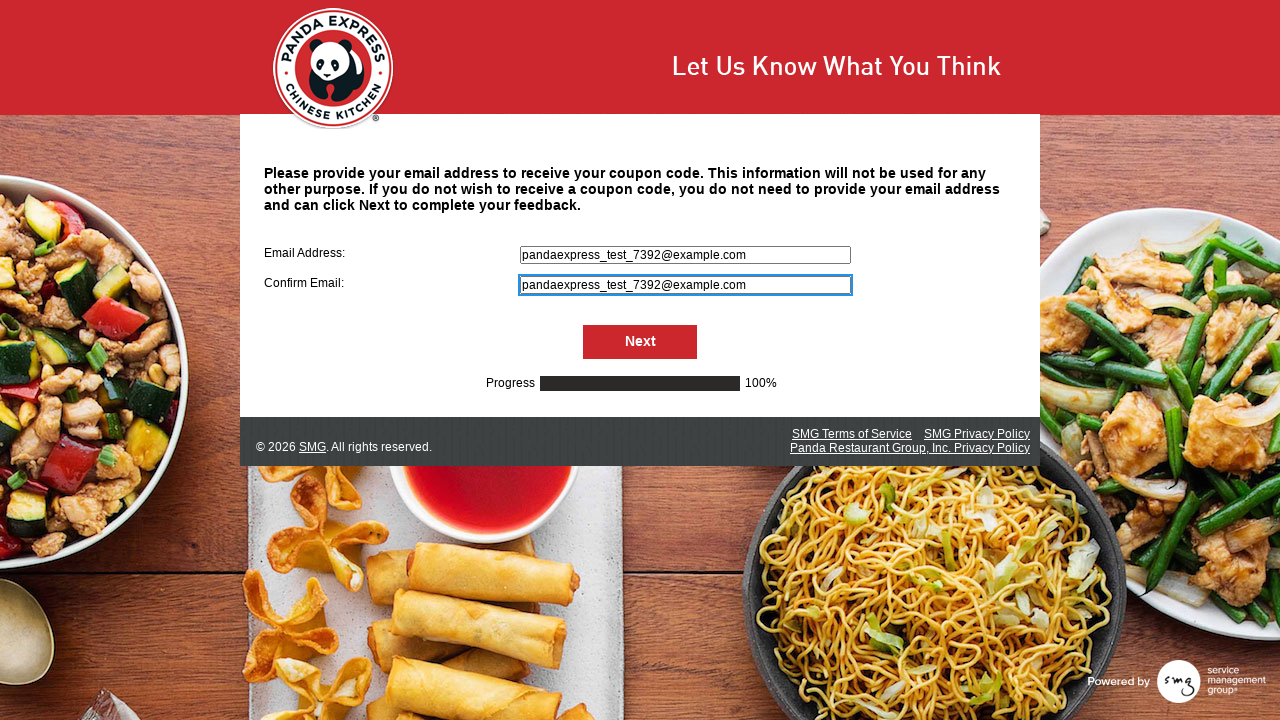

Next button is visible and ready to submit
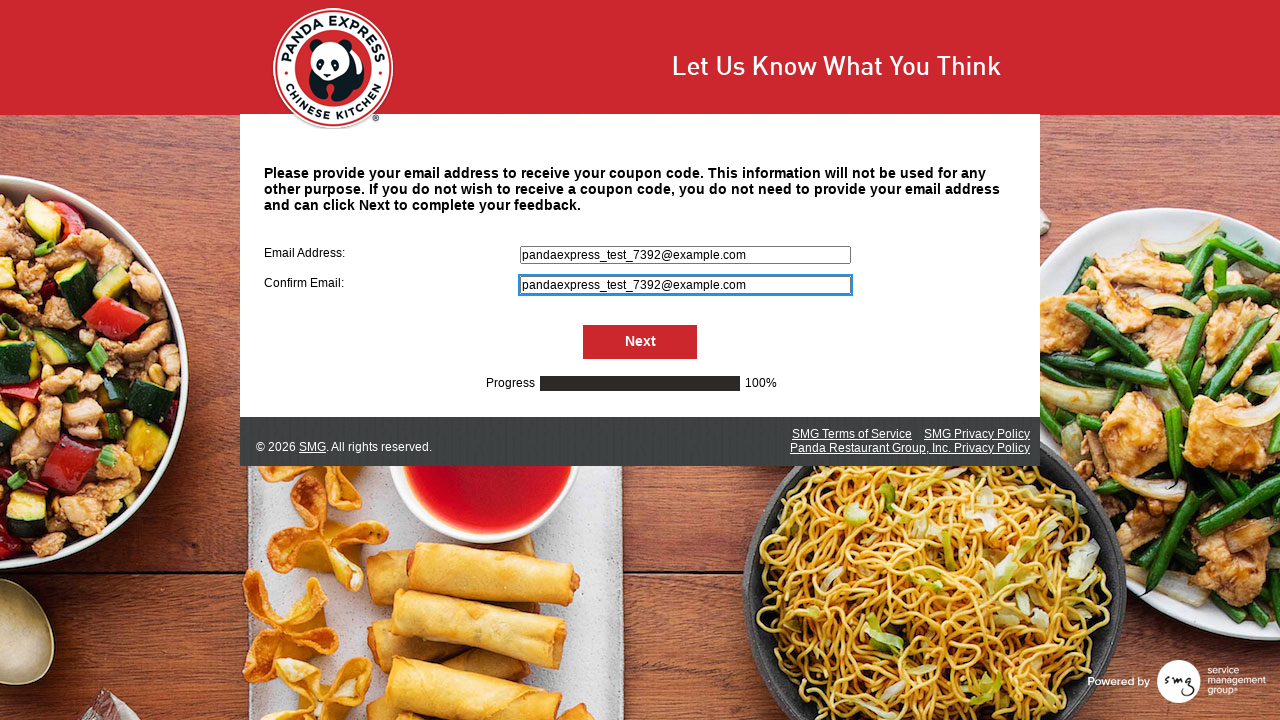

Clicked Next button to submit email and complete survey at (640, 342) on #NextButton
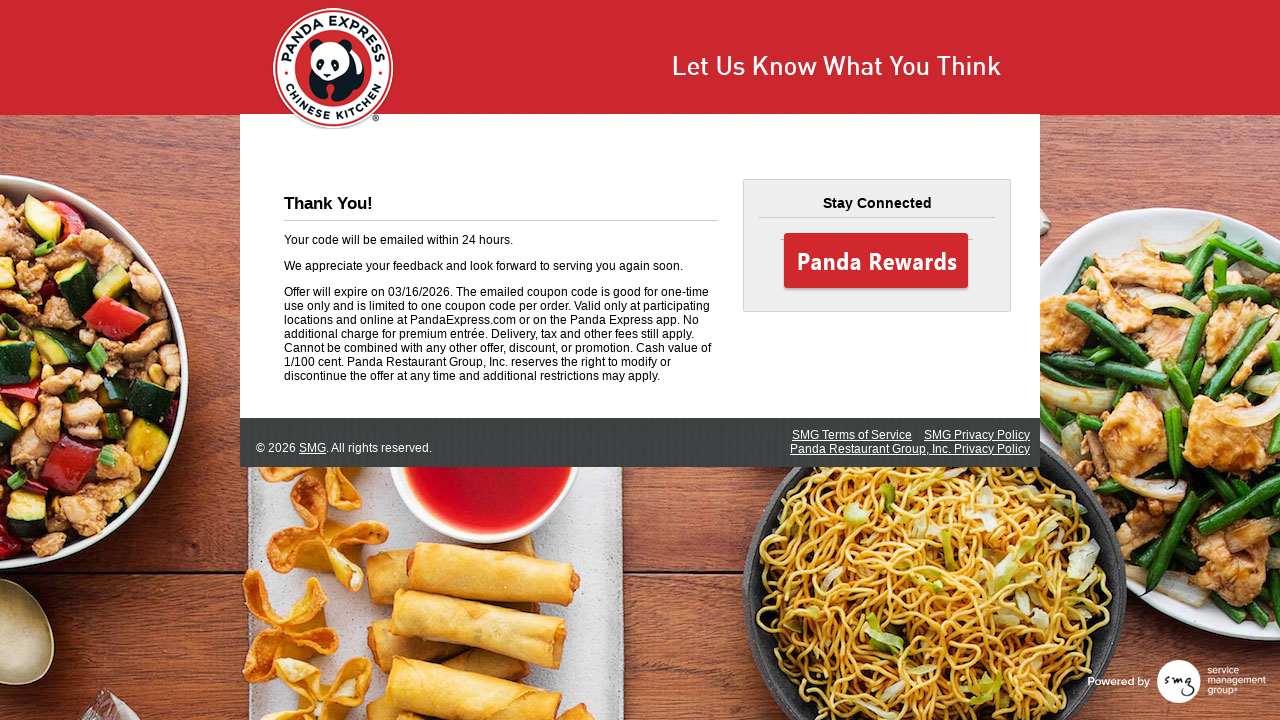

Successfully navigated to finish page, survey completed
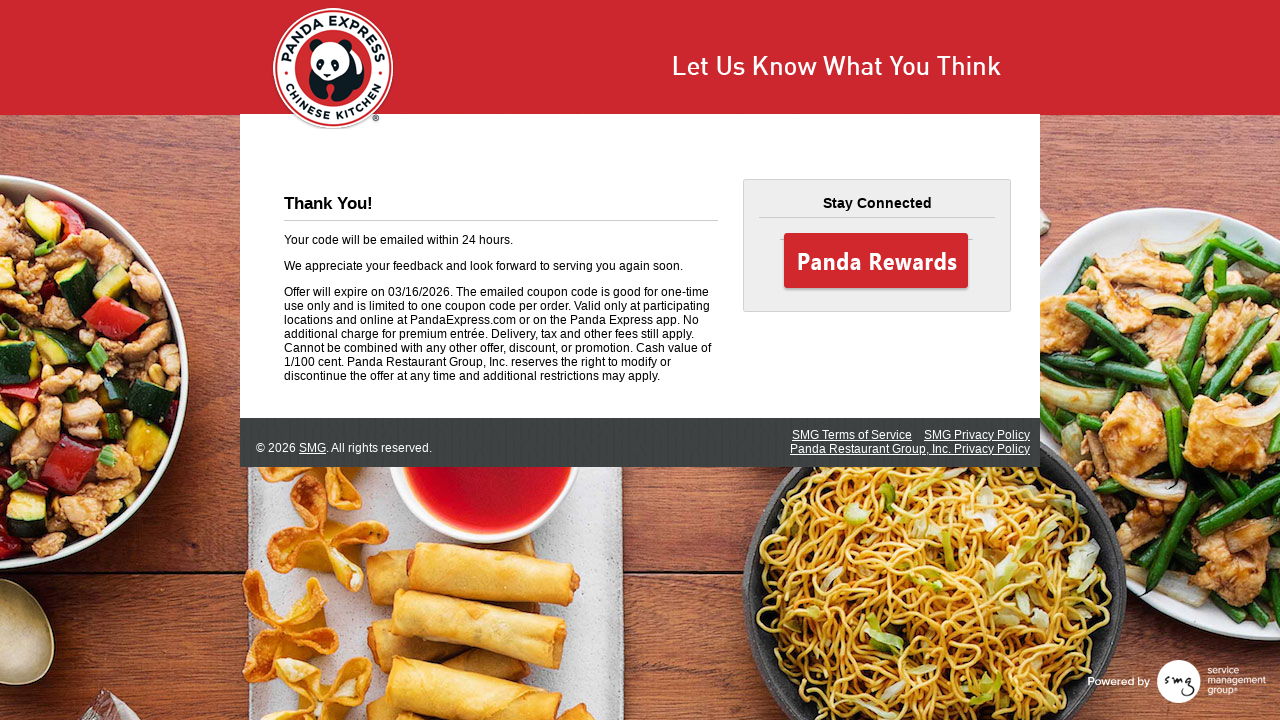

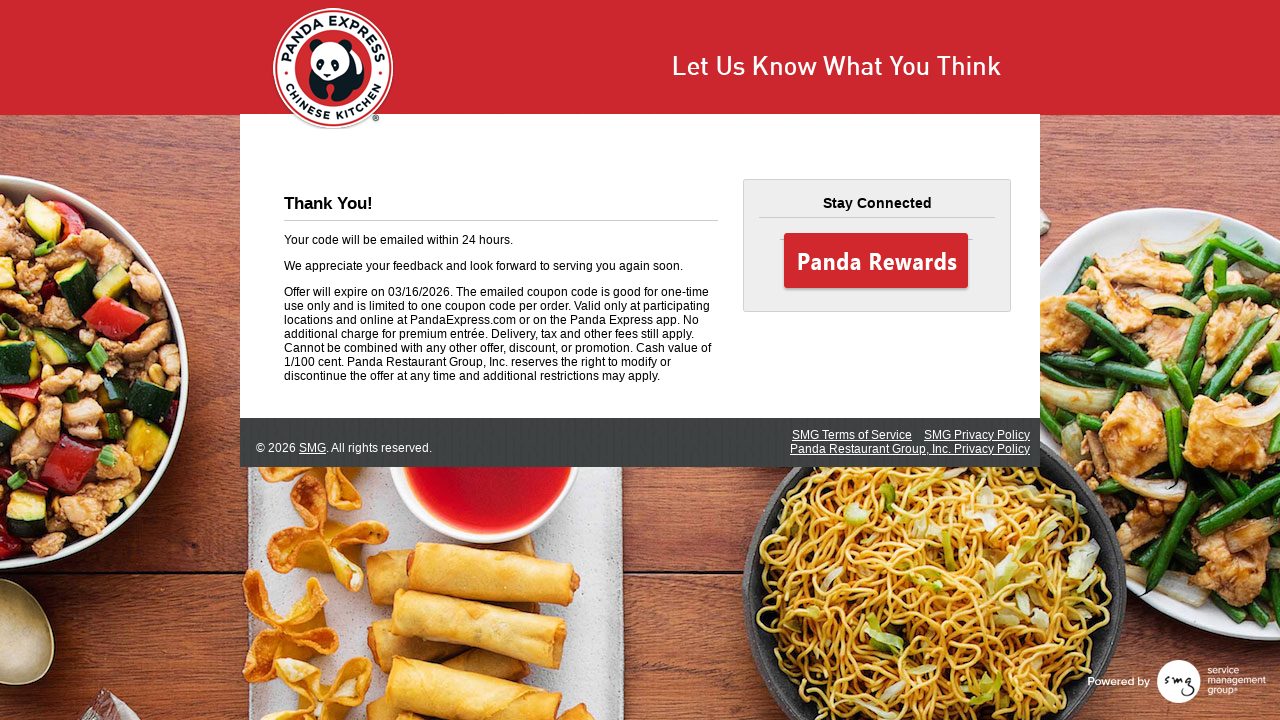